Tests the complete shopping workflow on GreenKart practice site by searching for products (Brocolli, Potato, Tomato), adding specified quantities to cart, proceeding to checkout, selecting a country, and completing the order.

Starting URL: https://rahulshettyacademy.com/seleniumPractise/#/

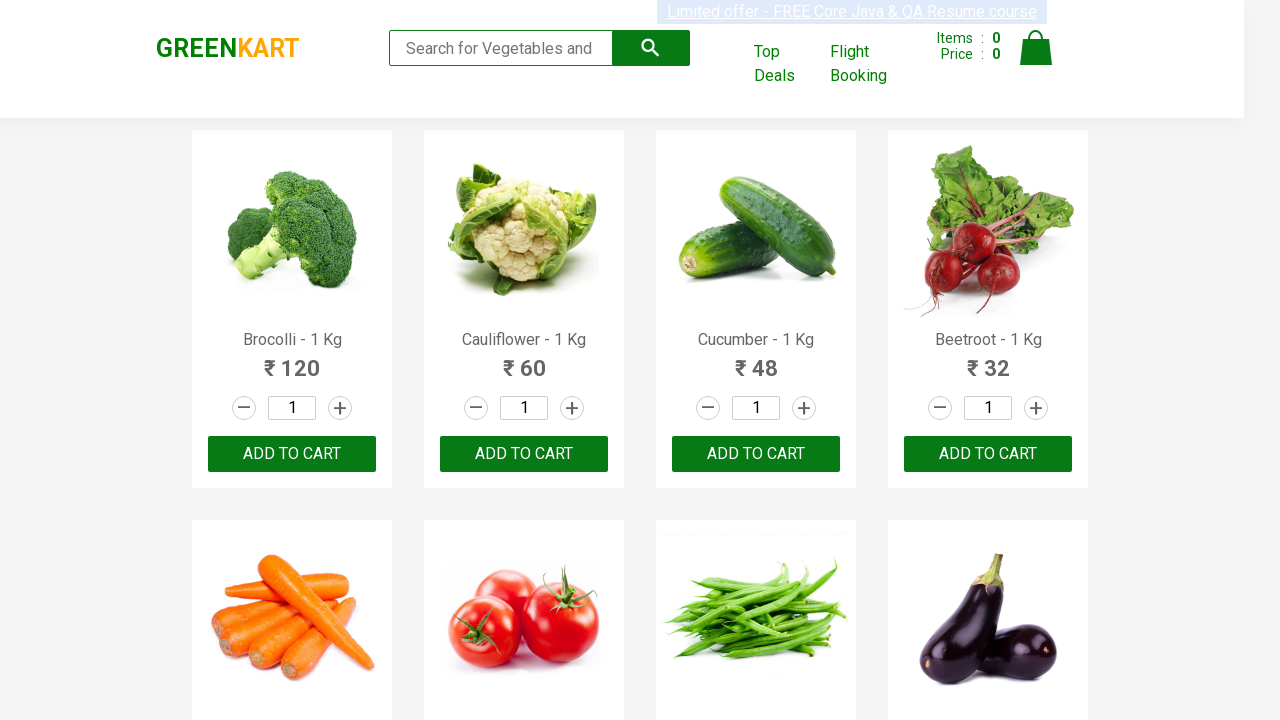

Filled search input with 'Brocolli' on input[type="search"]
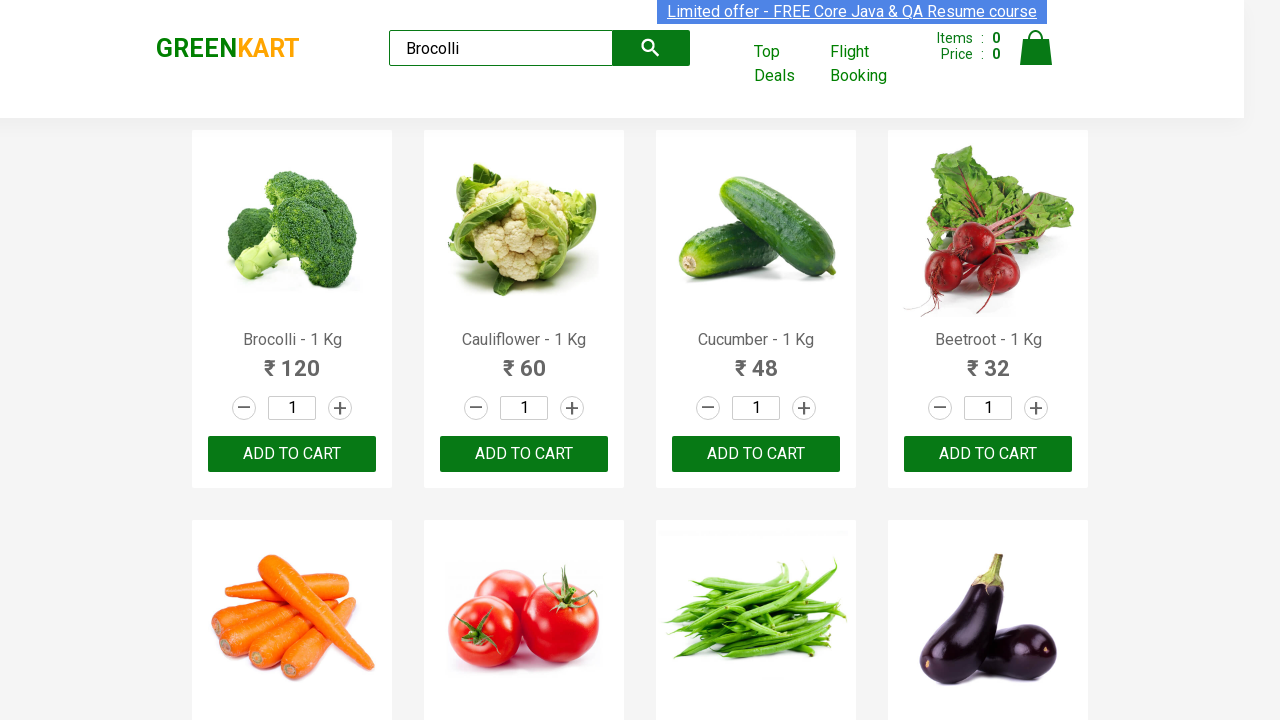

Waited for search results to load
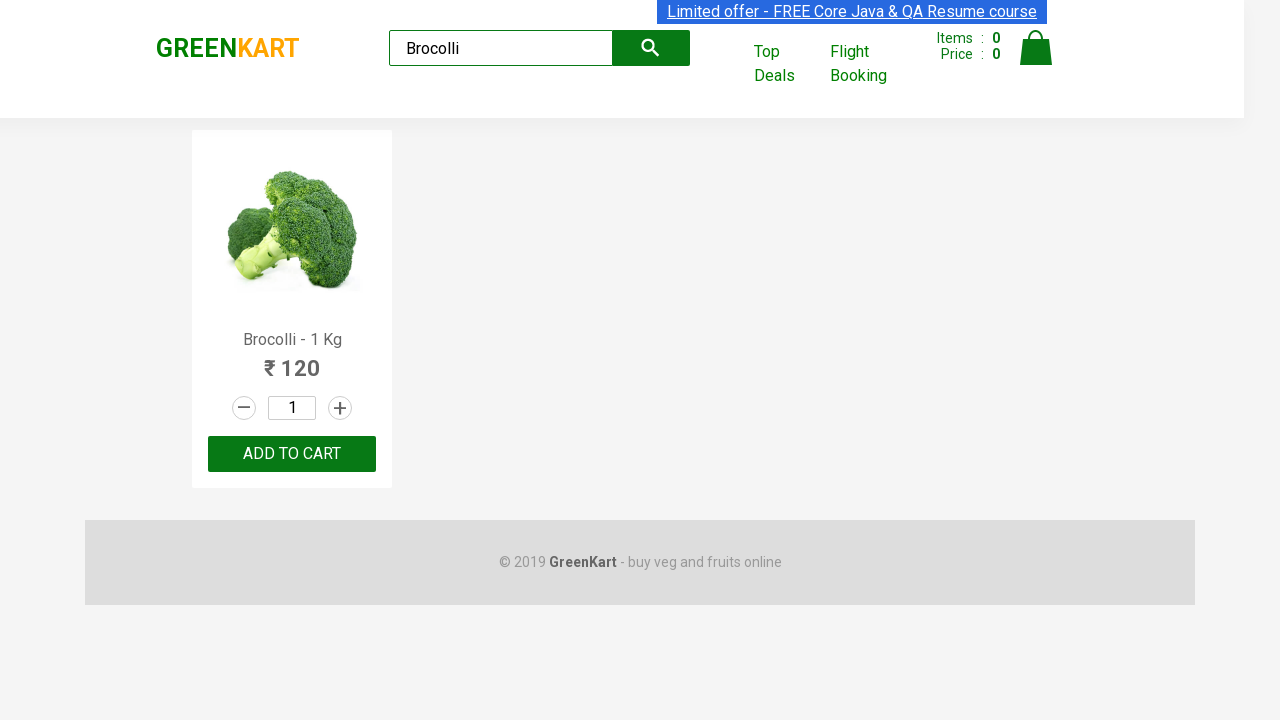

Clicked increment button for 'Brocolli' at (340, 408) on a.increment
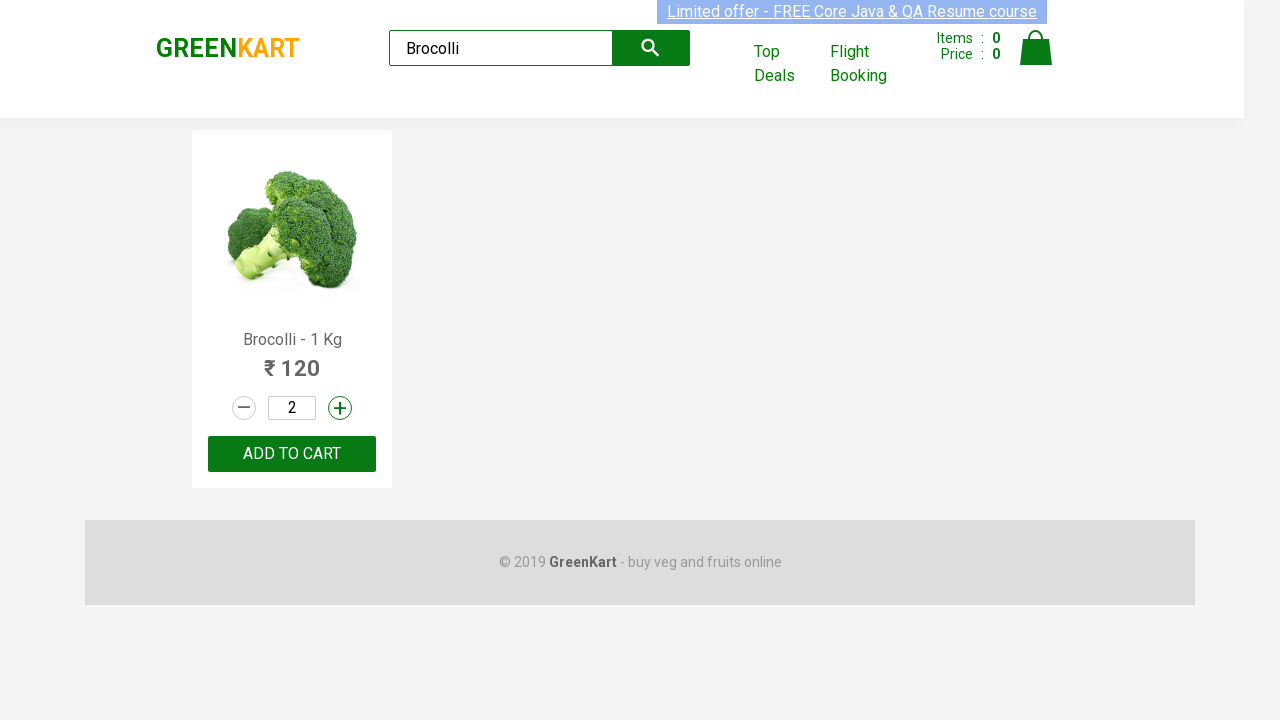

Waited for increment action to complete
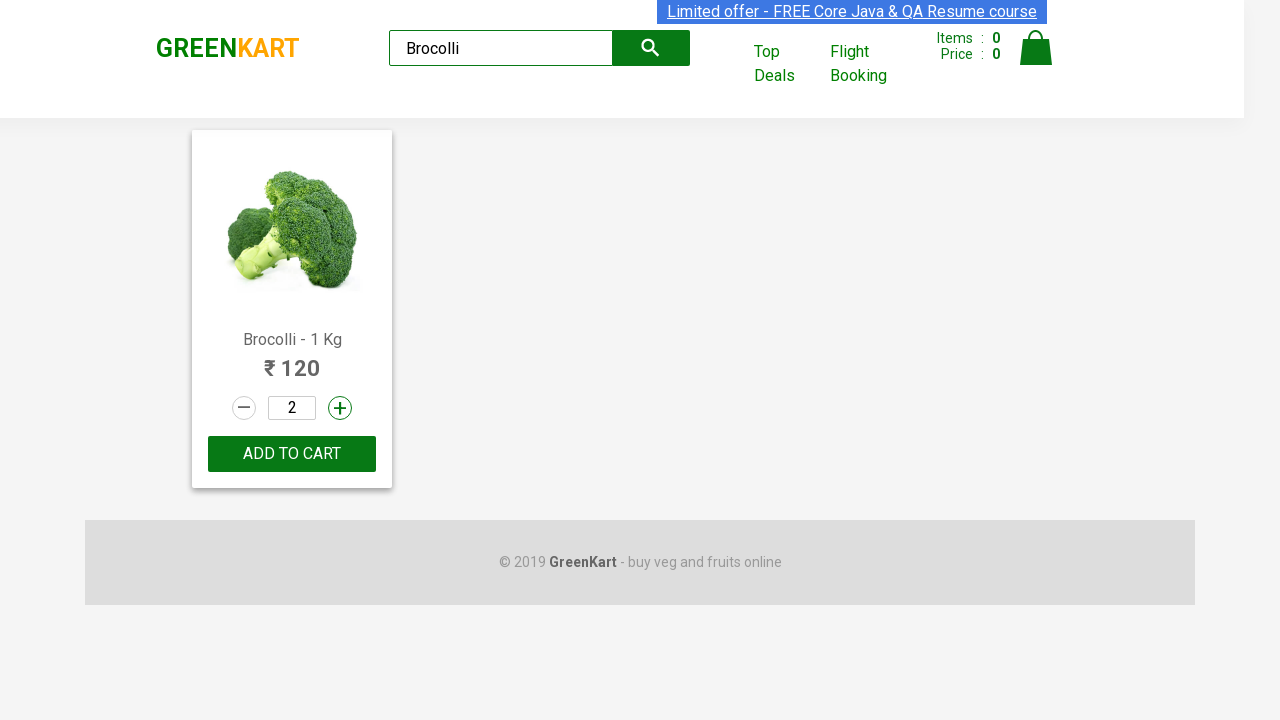

Clicked increment button for 'Brocolli' at (340, 408) on a.increment
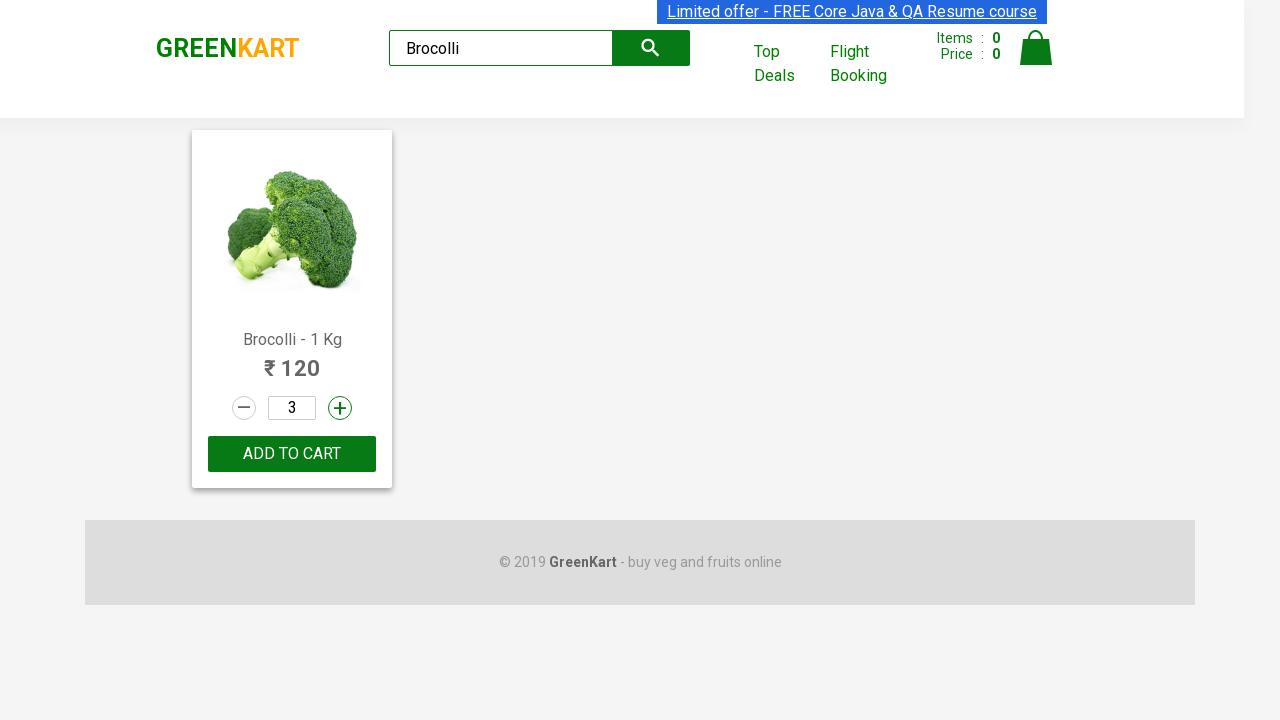

Waited for increment action to complete
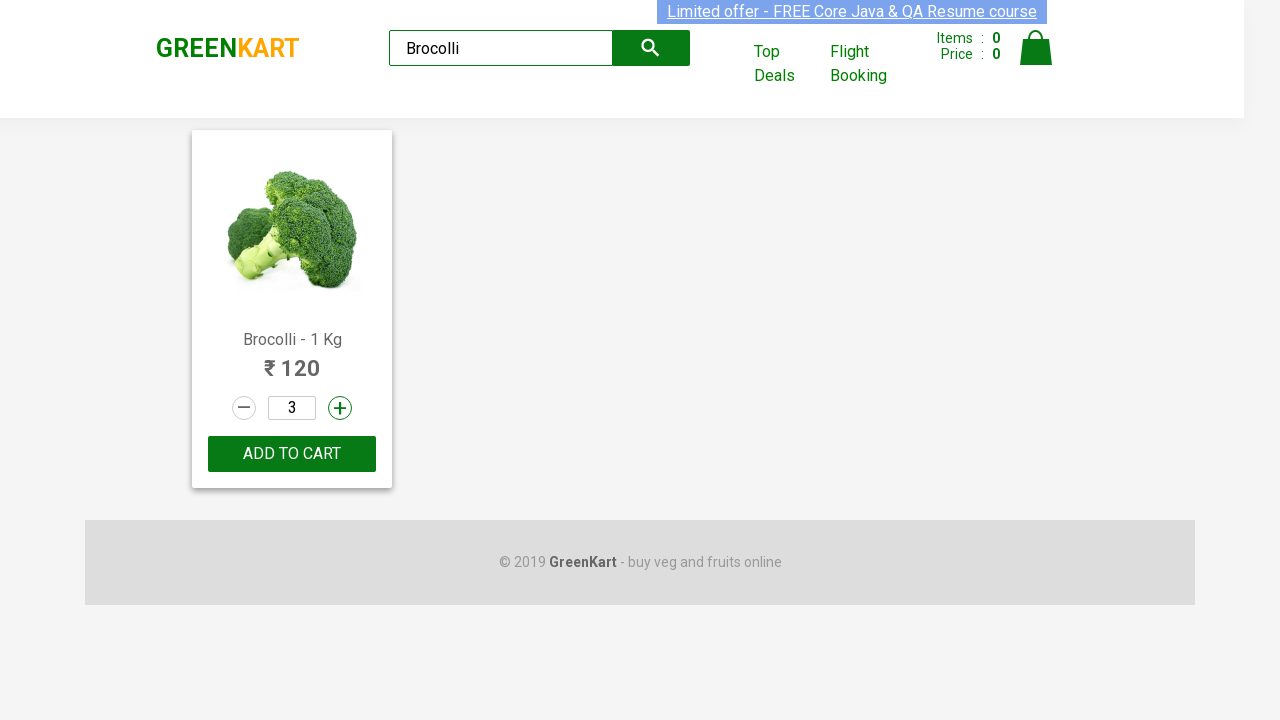

Clicked 'Add to Cart' button for 'Brocolli' at (292, 454) on .product-action button
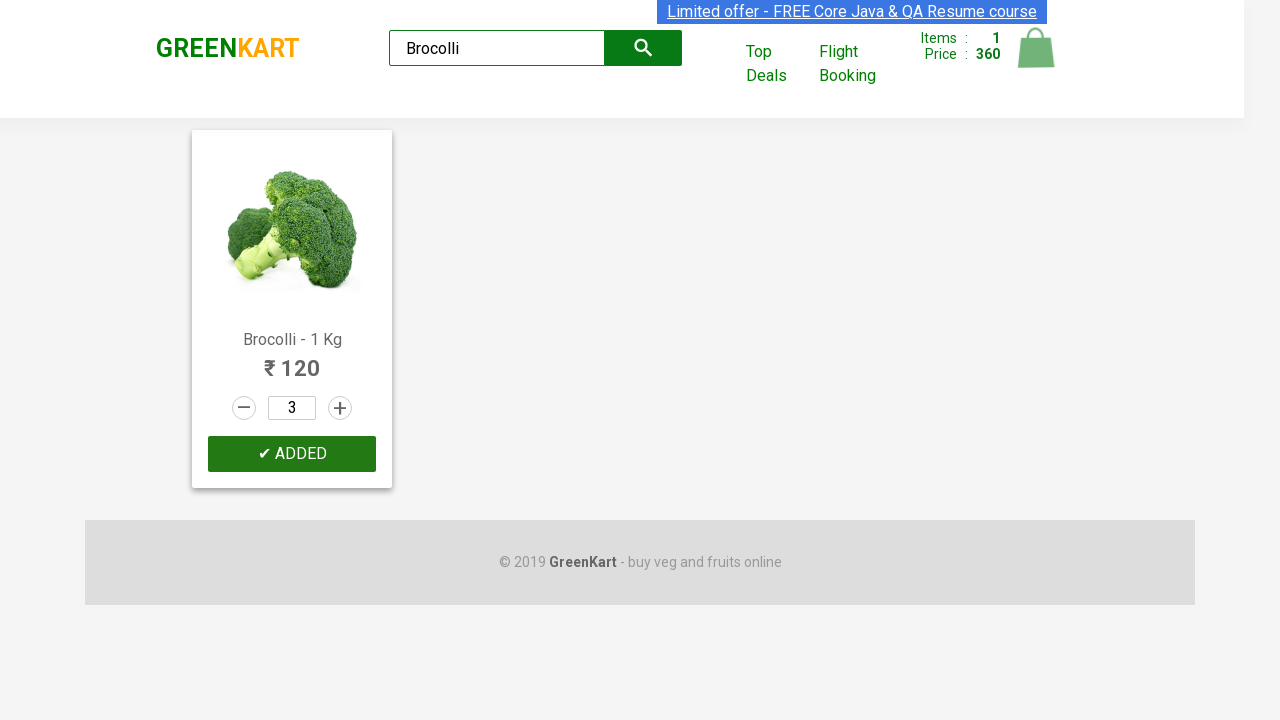

'Brocolli' added to cart, waiting for confirmation
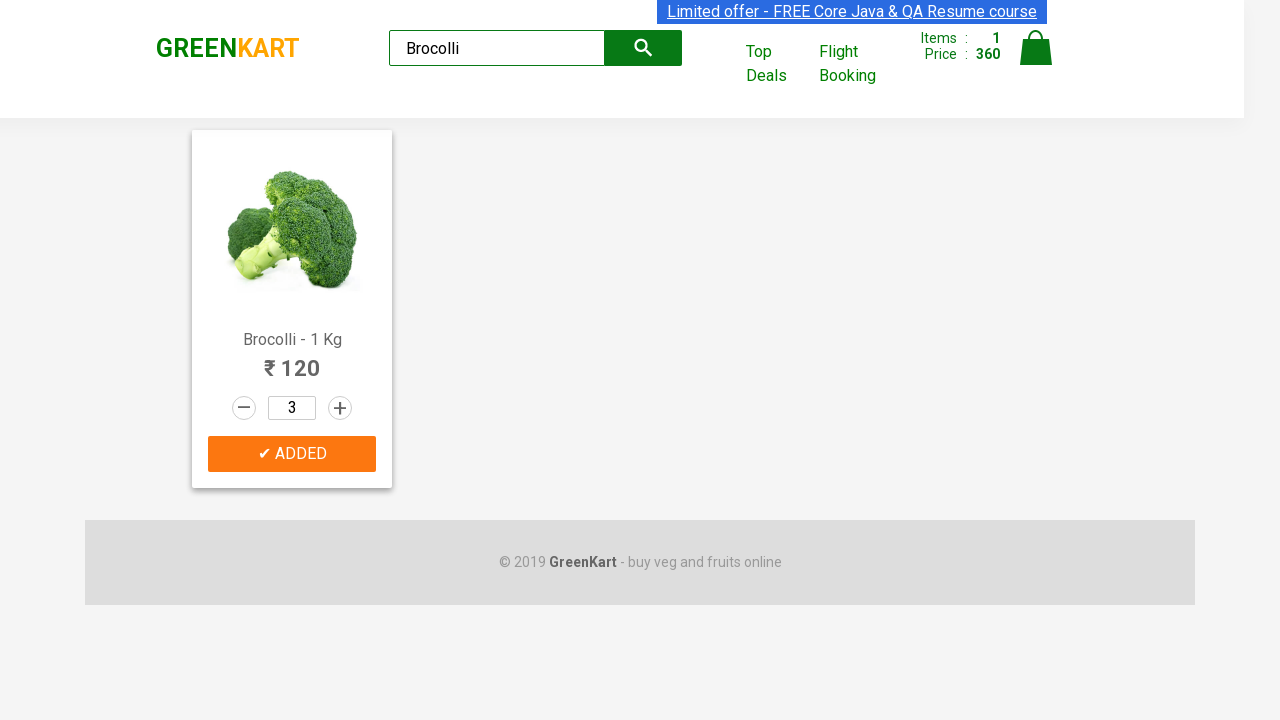

Cleared search input for next product on input[type="search"]
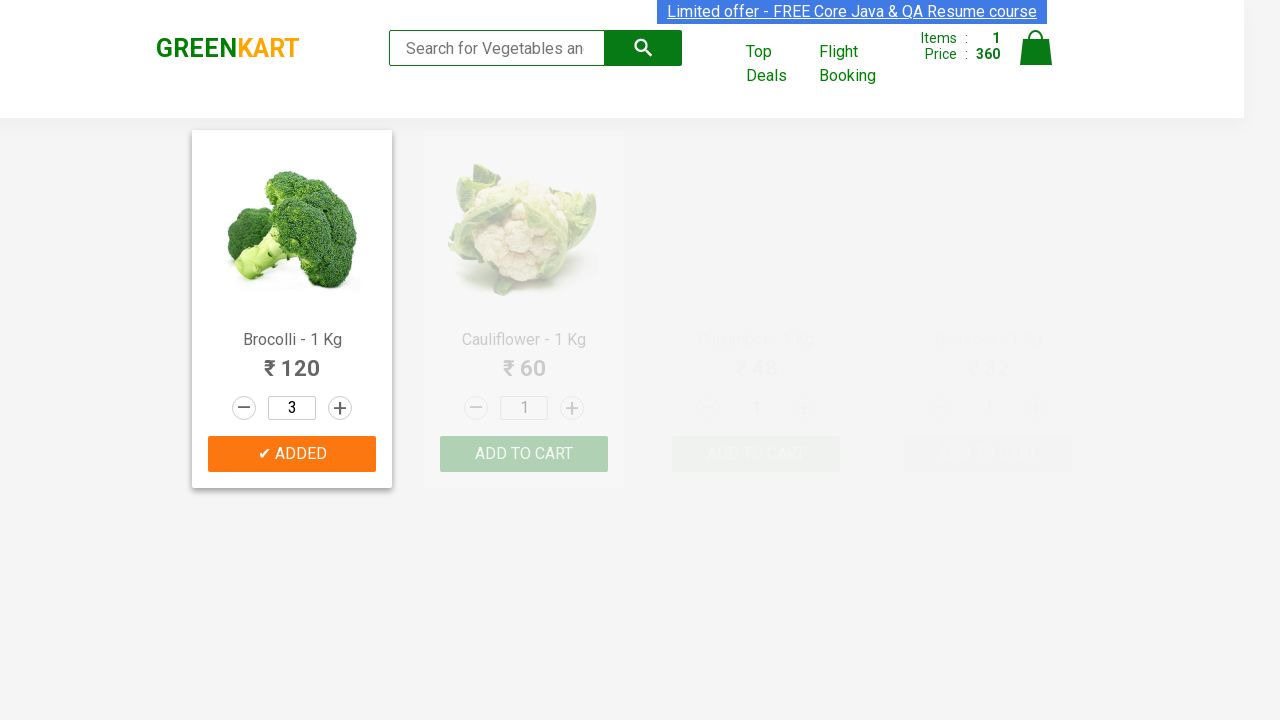

Waited for search input to clear
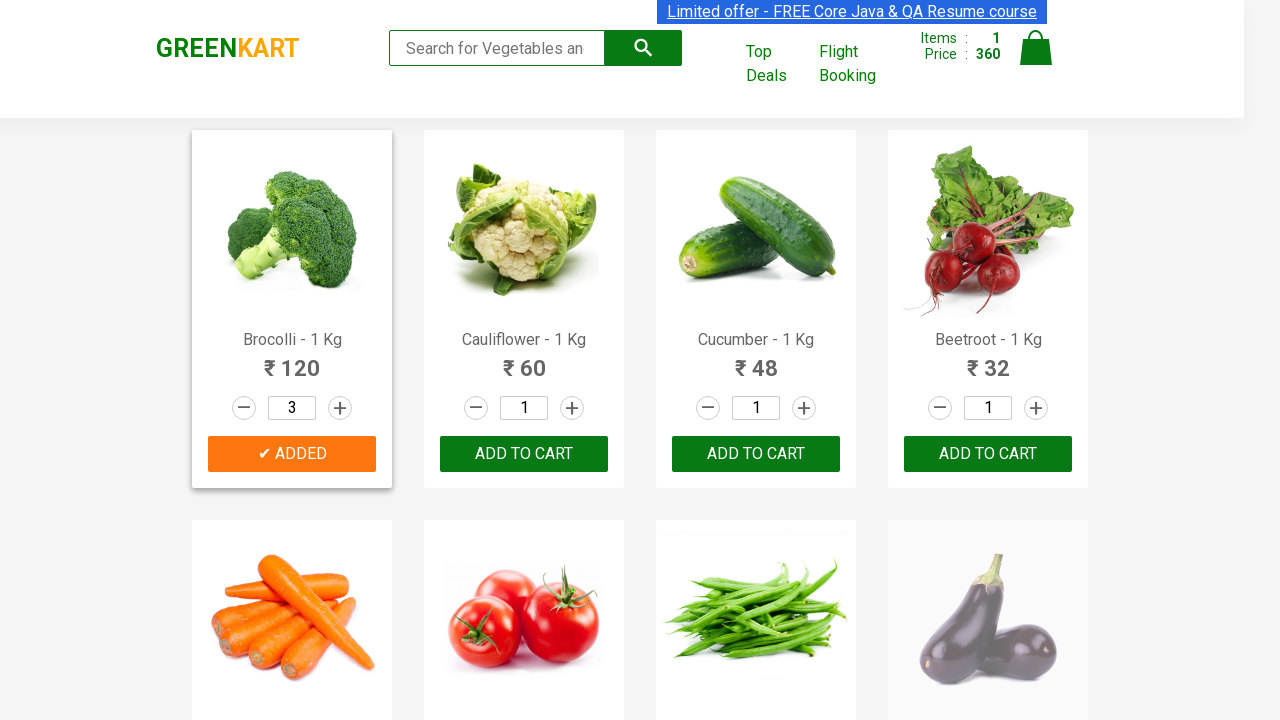

Filled search input with 'Potato' on input[type="search"]
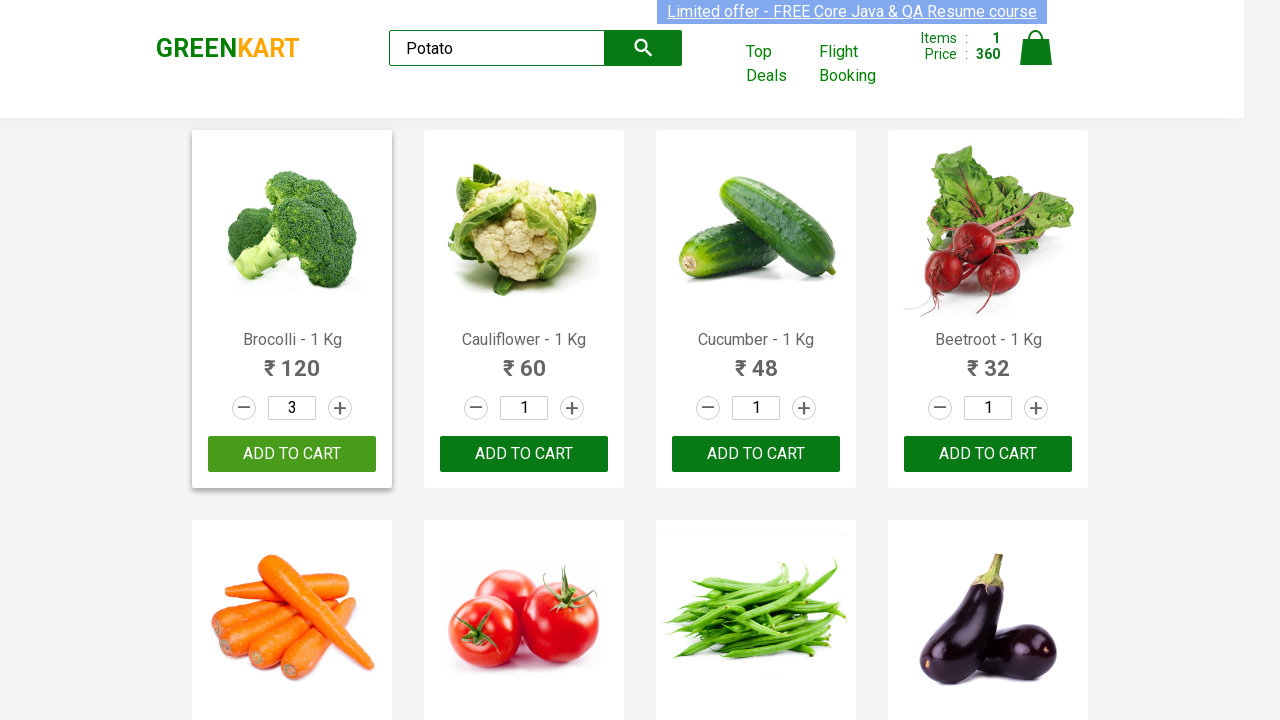

Waited for search results to load
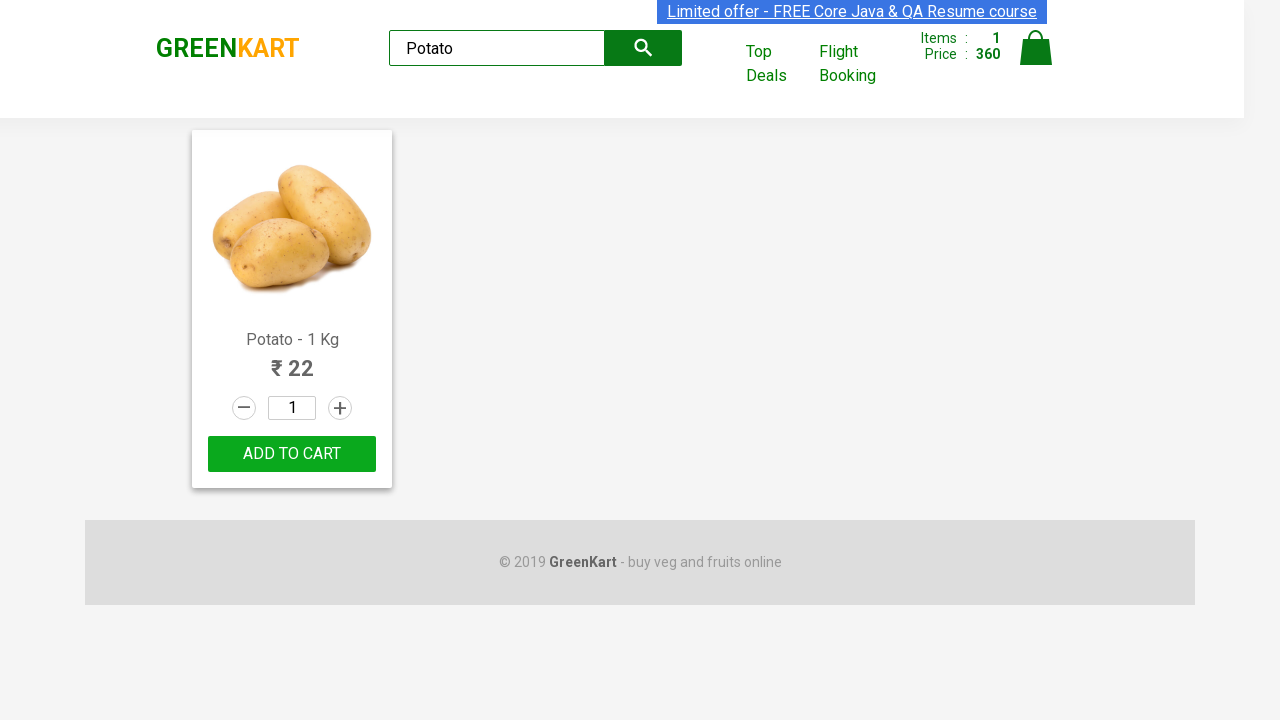

Clicked increment button for 'Potato' at (340, 408) on a.increment
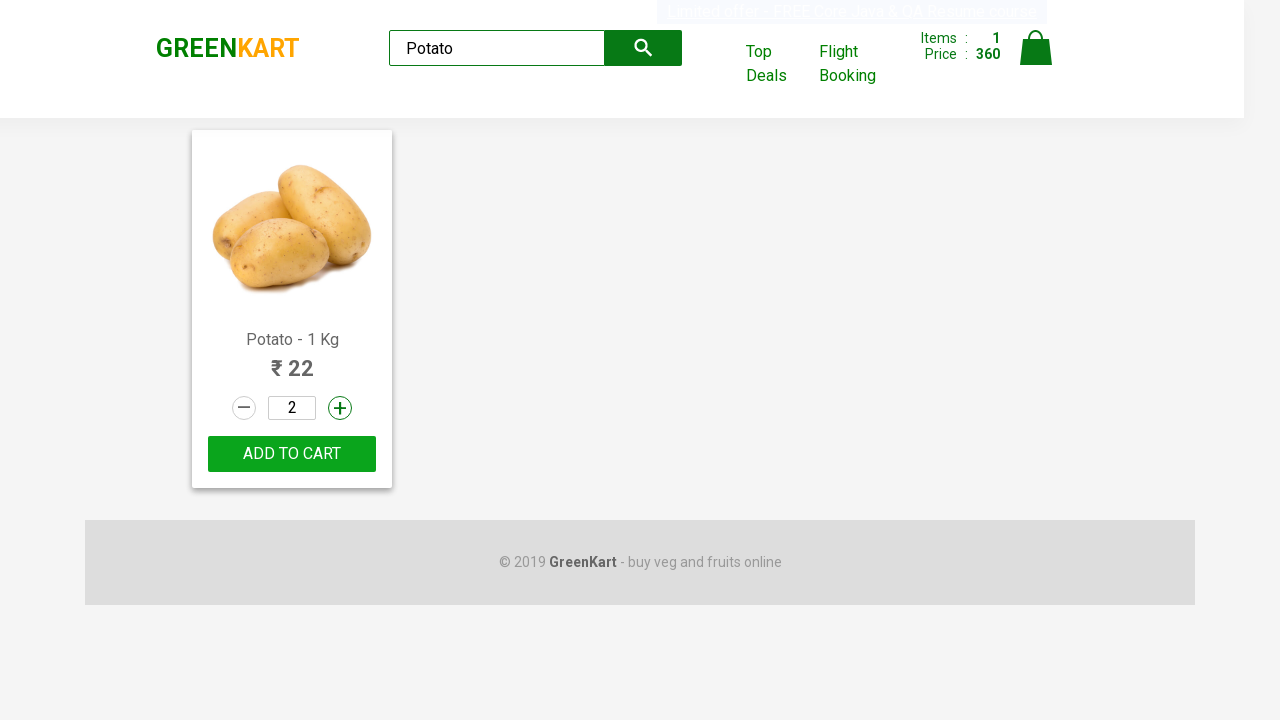

Waited for increment action to complete
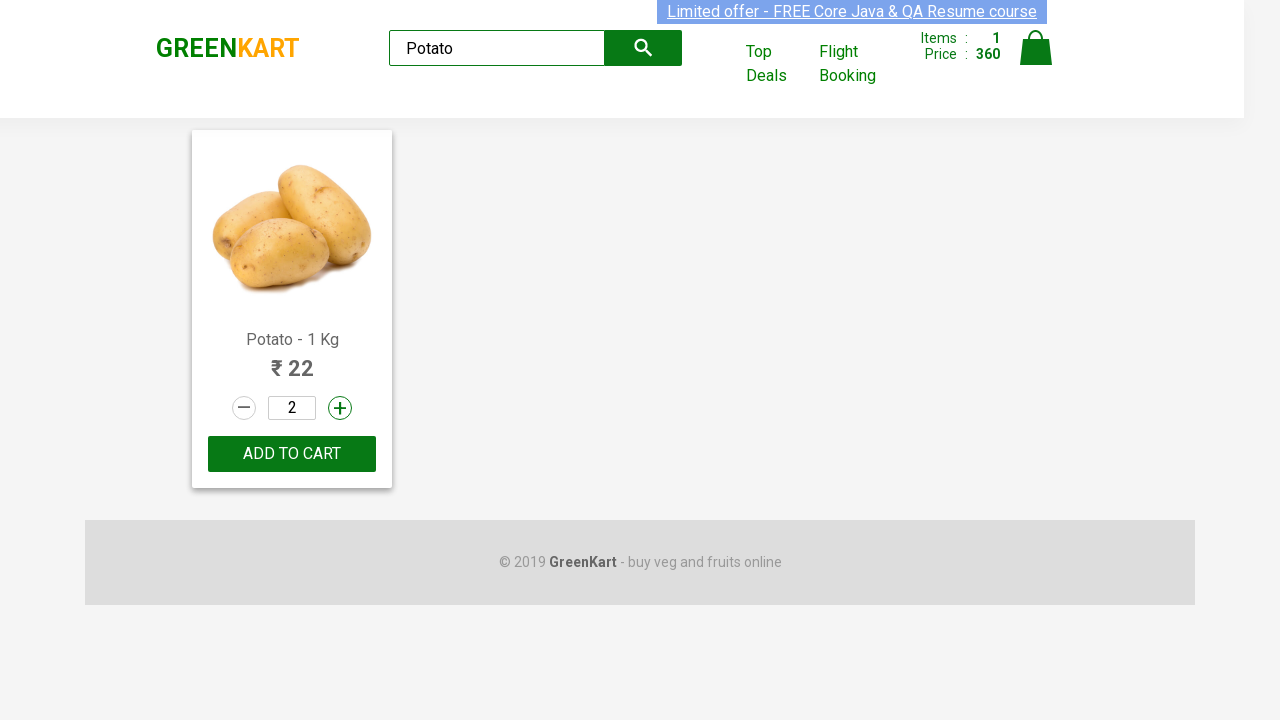

Clicked increment button for 'Potato' at (340, 408) on a.increment
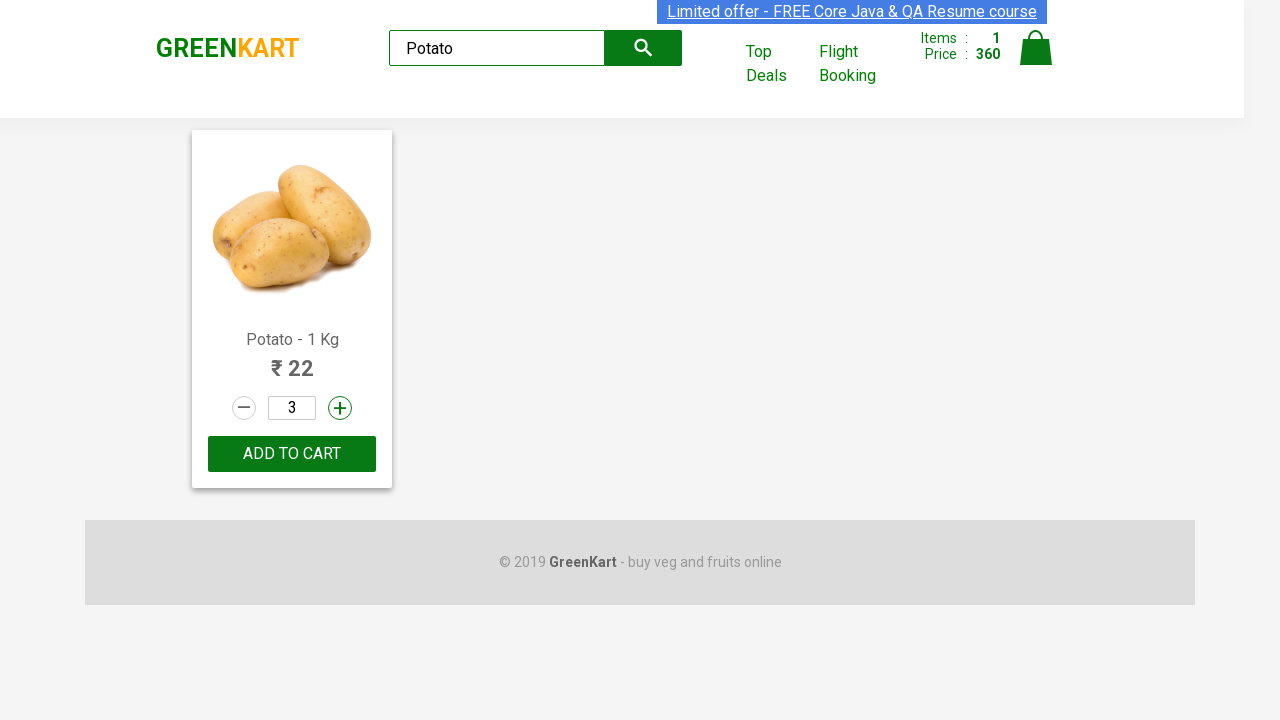

Waited for increment action to complete
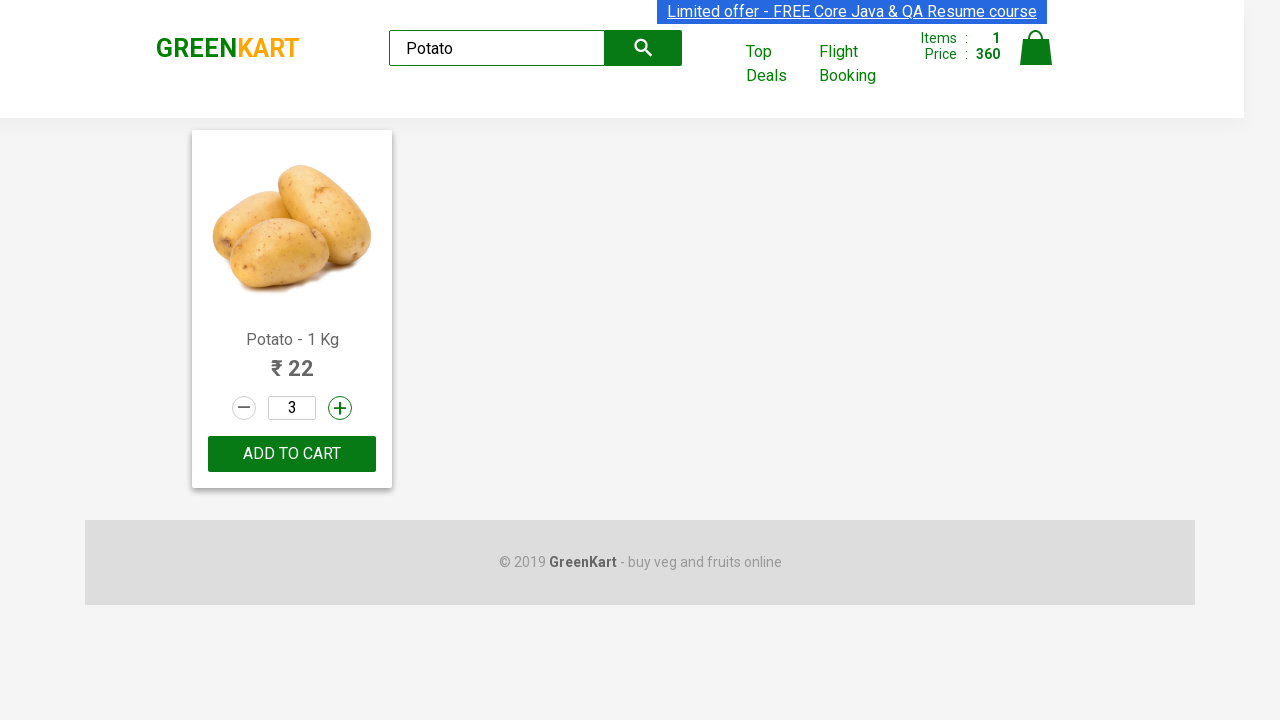

Clicked increment button for 'Potato' at (340, 408) on a.increment
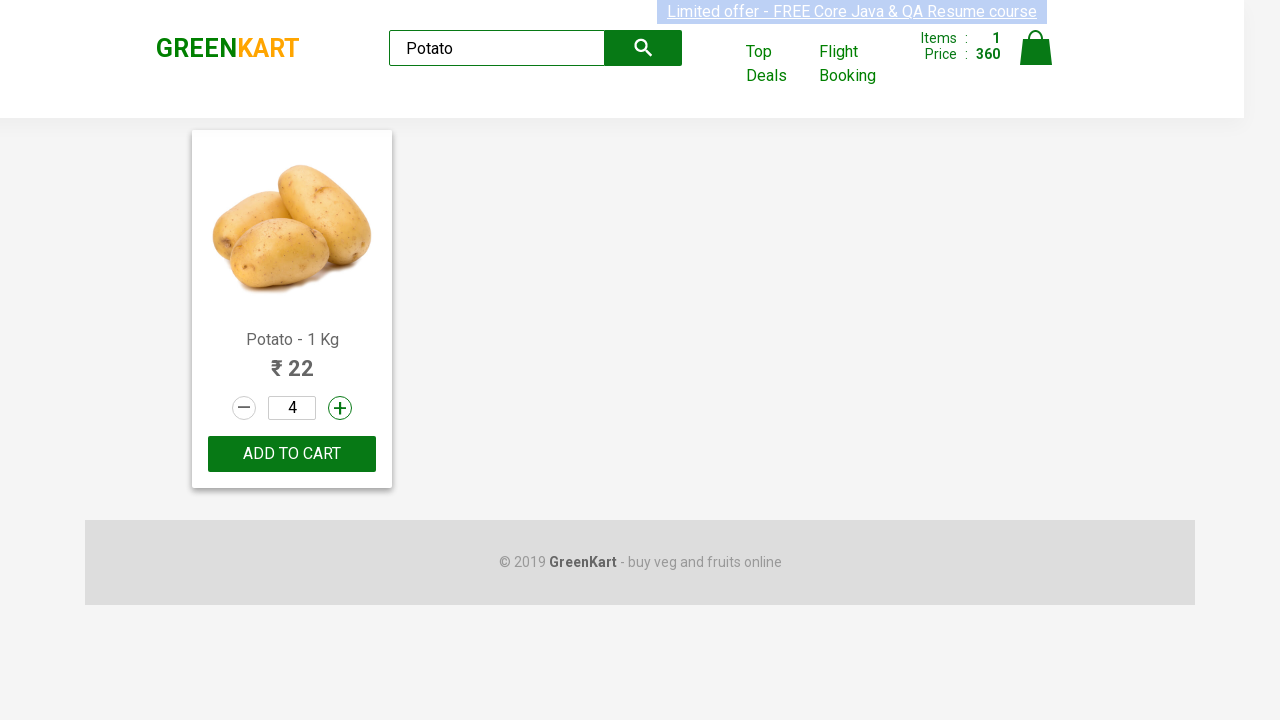

Waited for increment action to complete
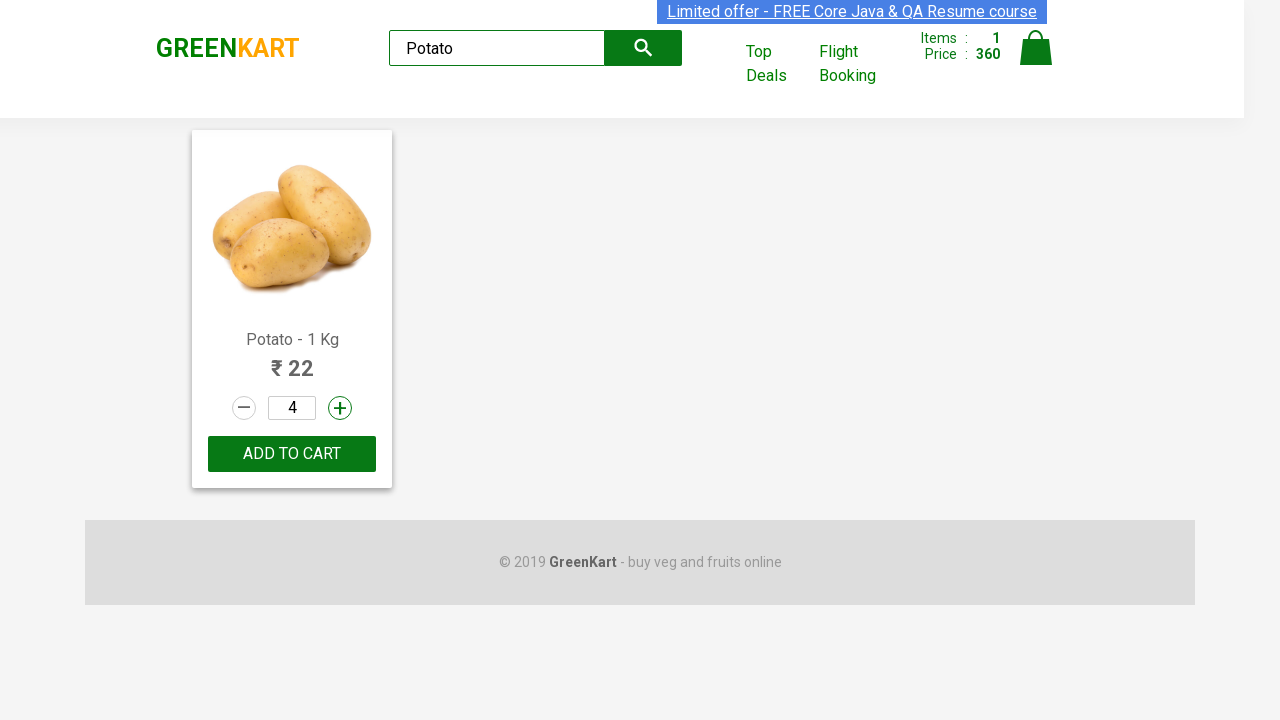

Clicked 'Add to Cart' button for 'Potato' at (292, 454) on .product-action button
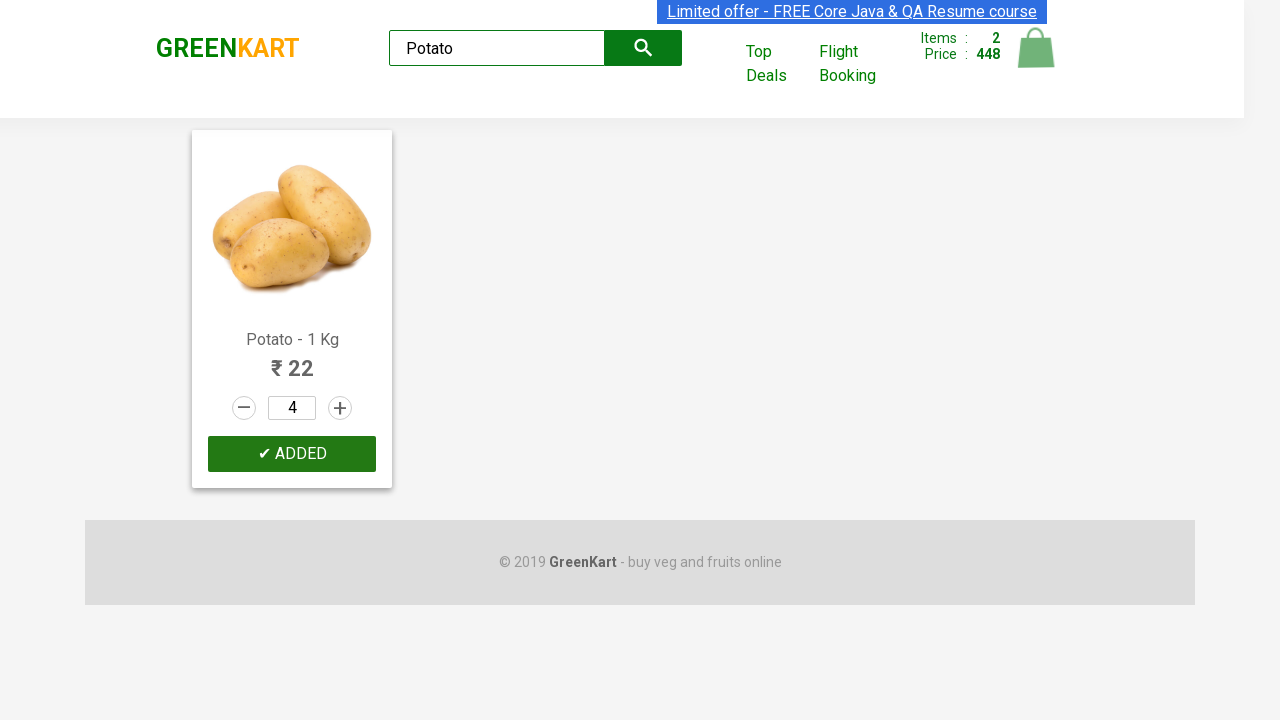

'Potato' added to cart, waiting for confirmation
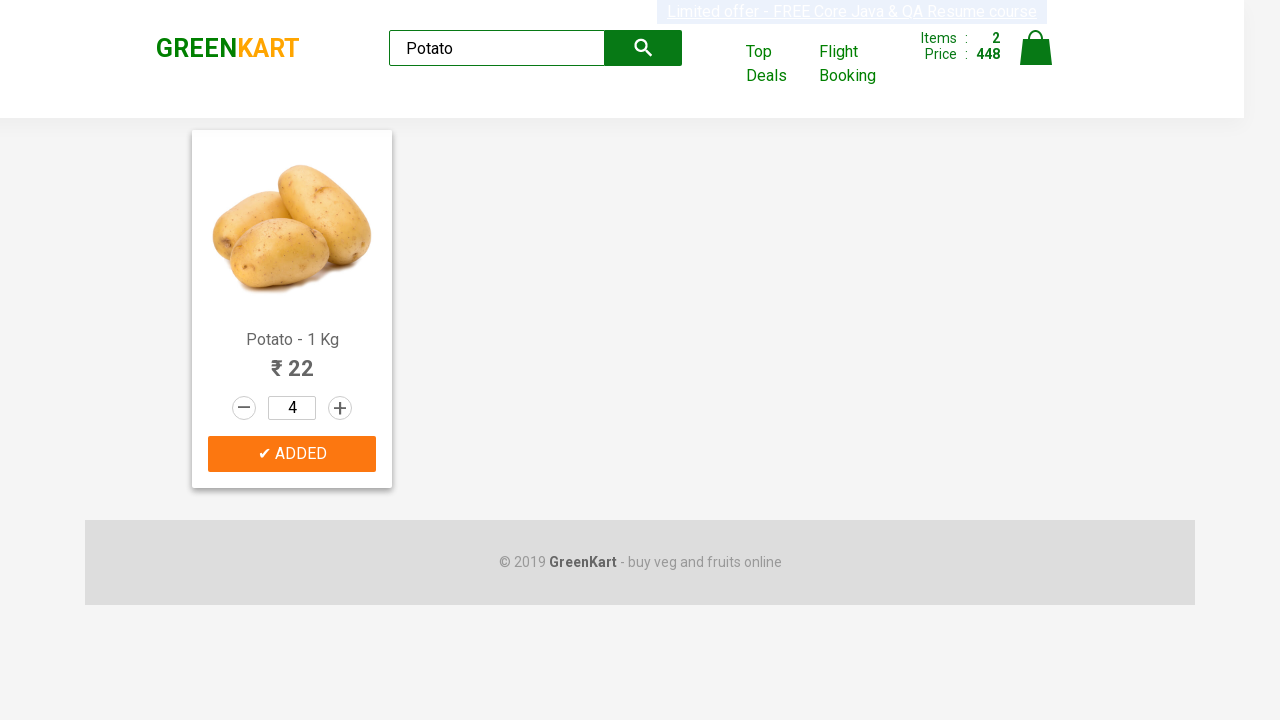

Cleared search input for next product on input[type="search"]
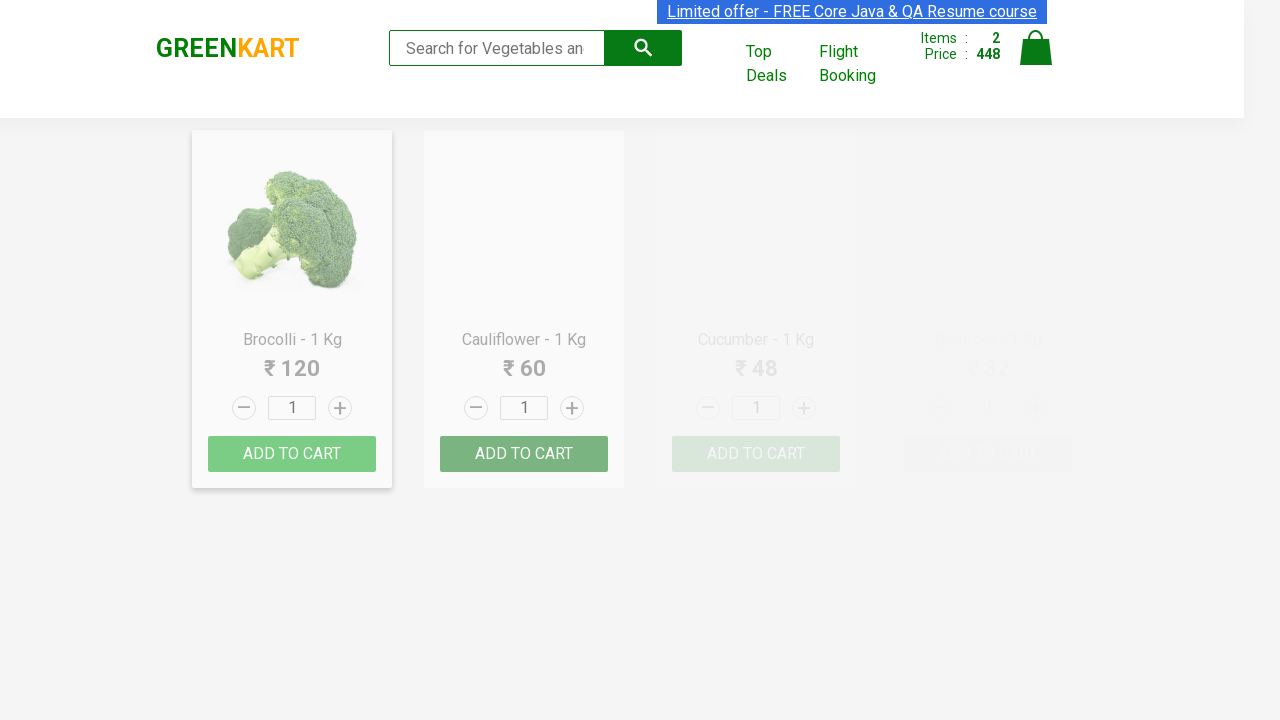

Waited for search input to clear
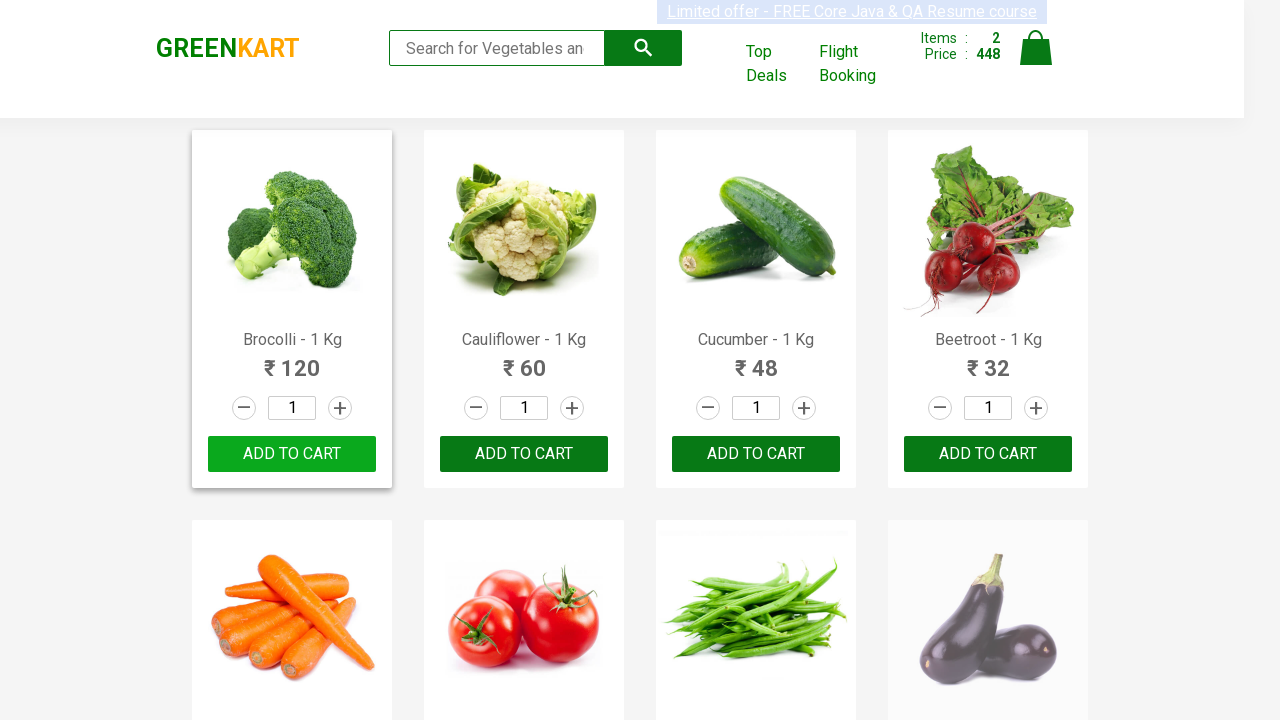

Filled search input with 'Tomato' on input[type="search"]
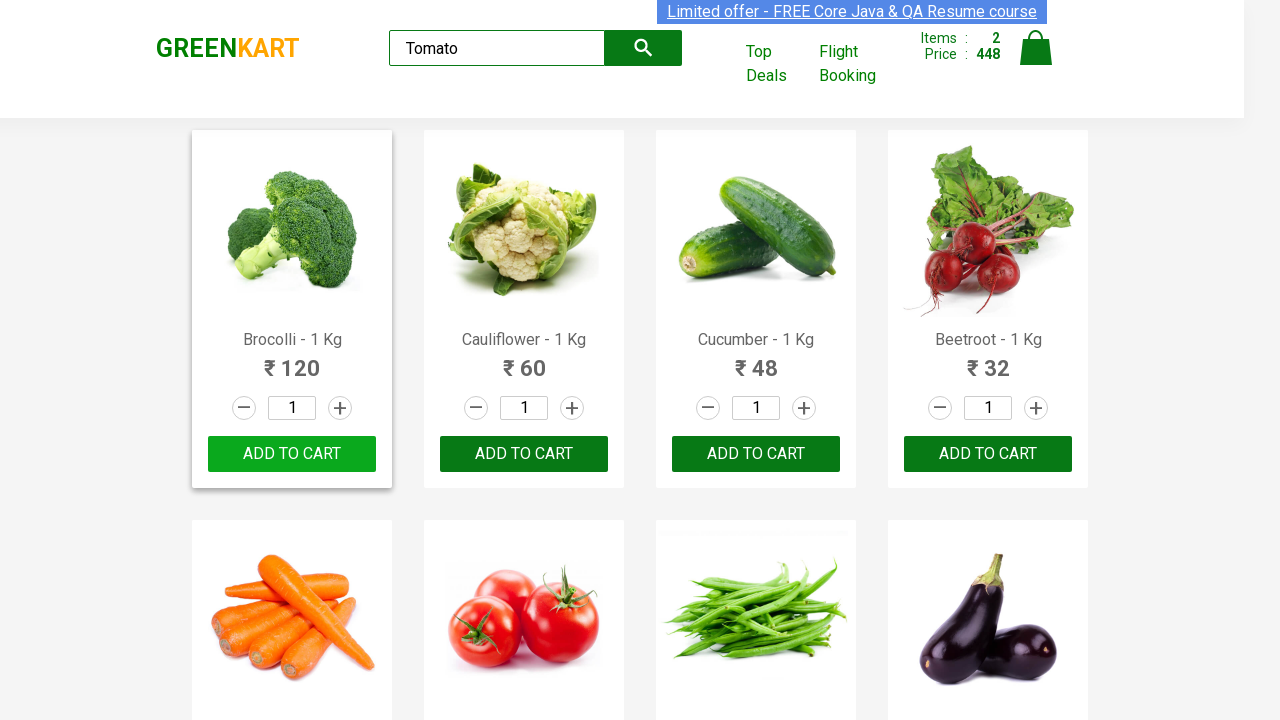

Waited for search results to load
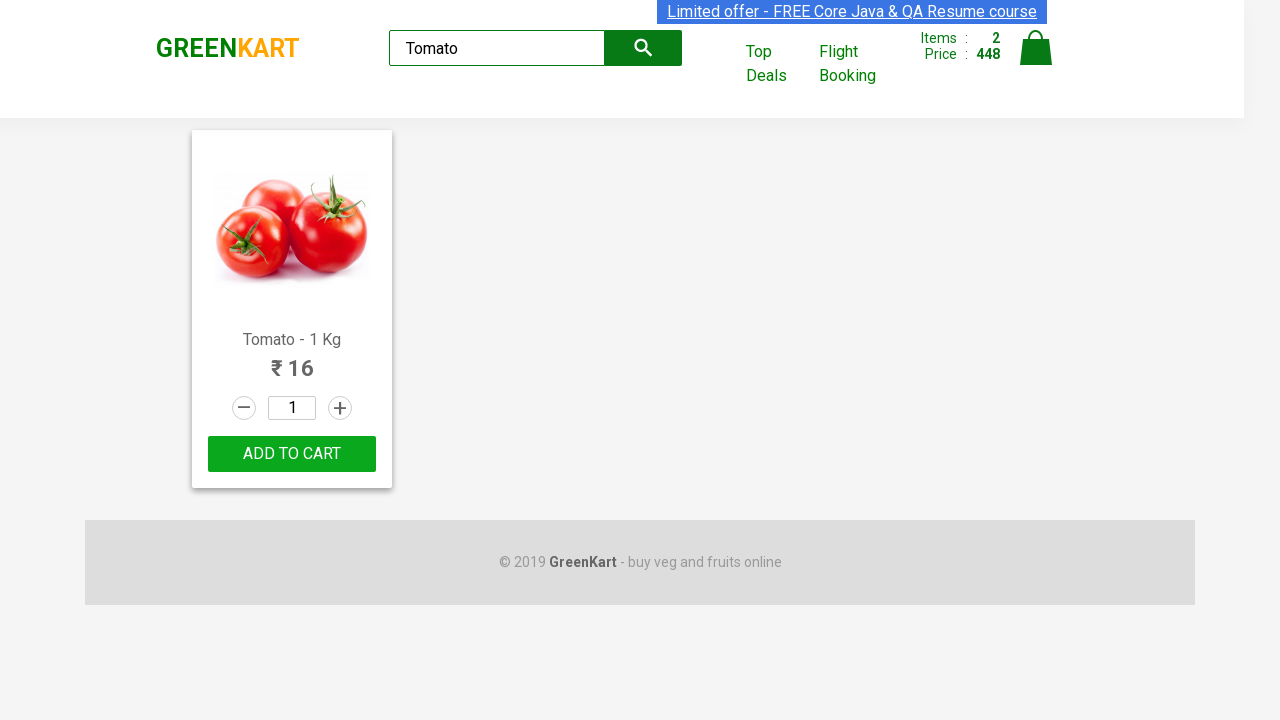

Clicked increment button for 'Tomato' at (340, 408) on a.increment
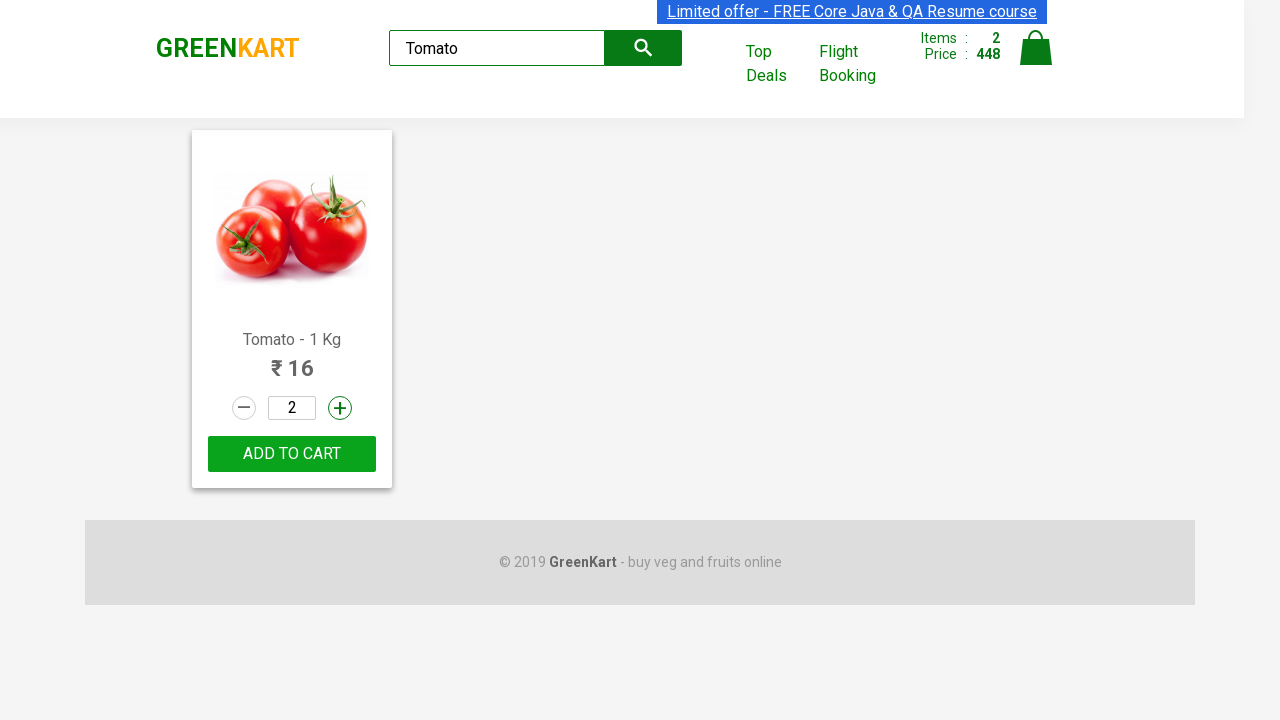

Waited for increment action to complete
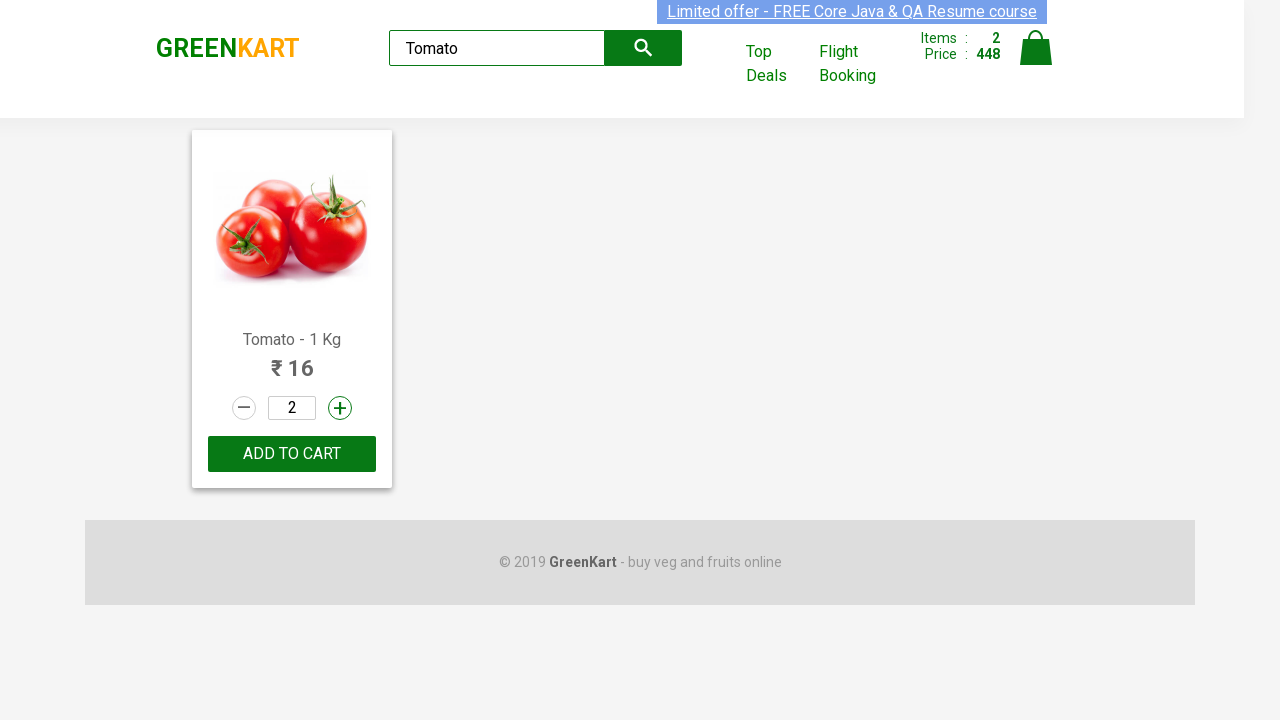

Clicked increment button for 'Tomato' at (340, 408) on a.increment
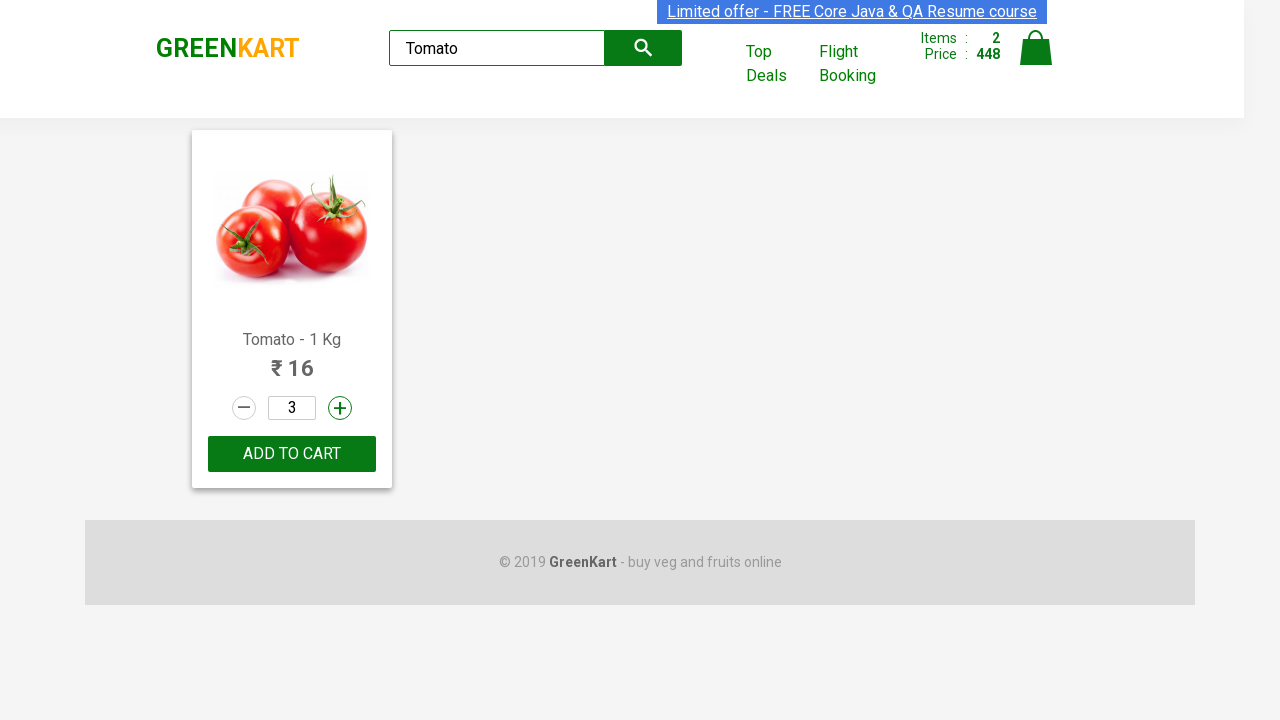

Waited for increment action to complete
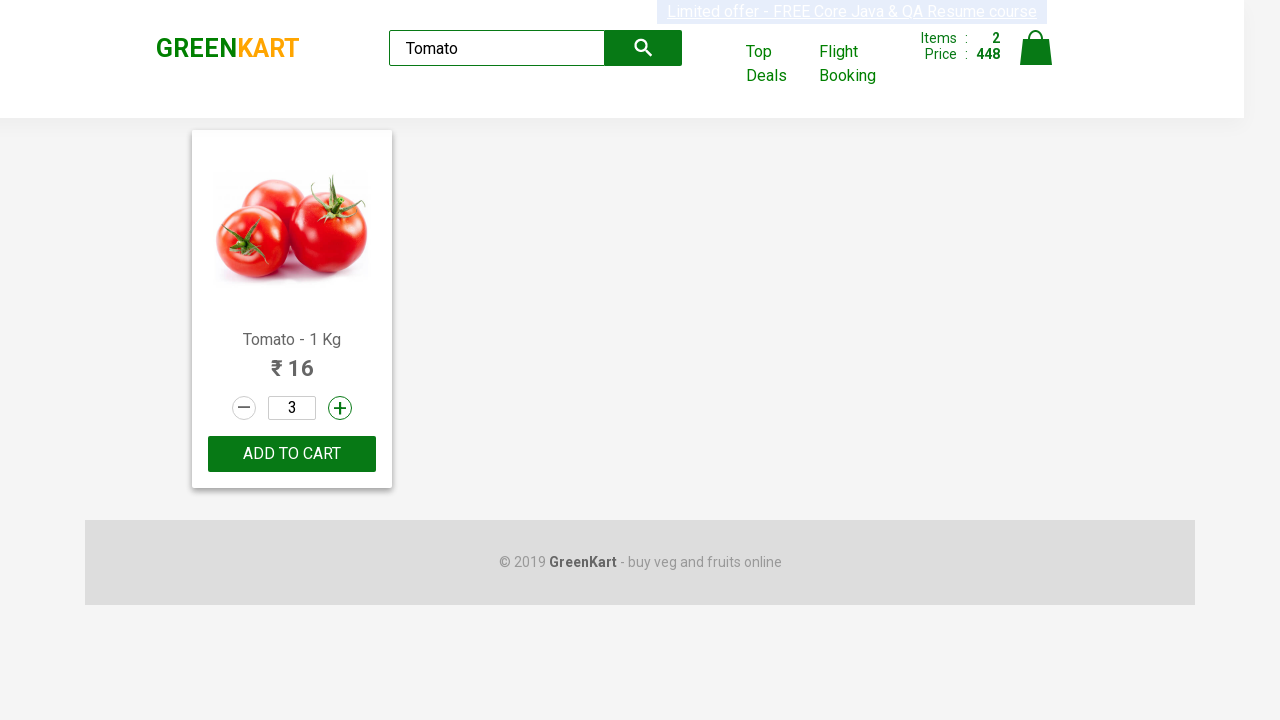

Clicked increment button for 'Tomato' at (340, 408) on a.increment
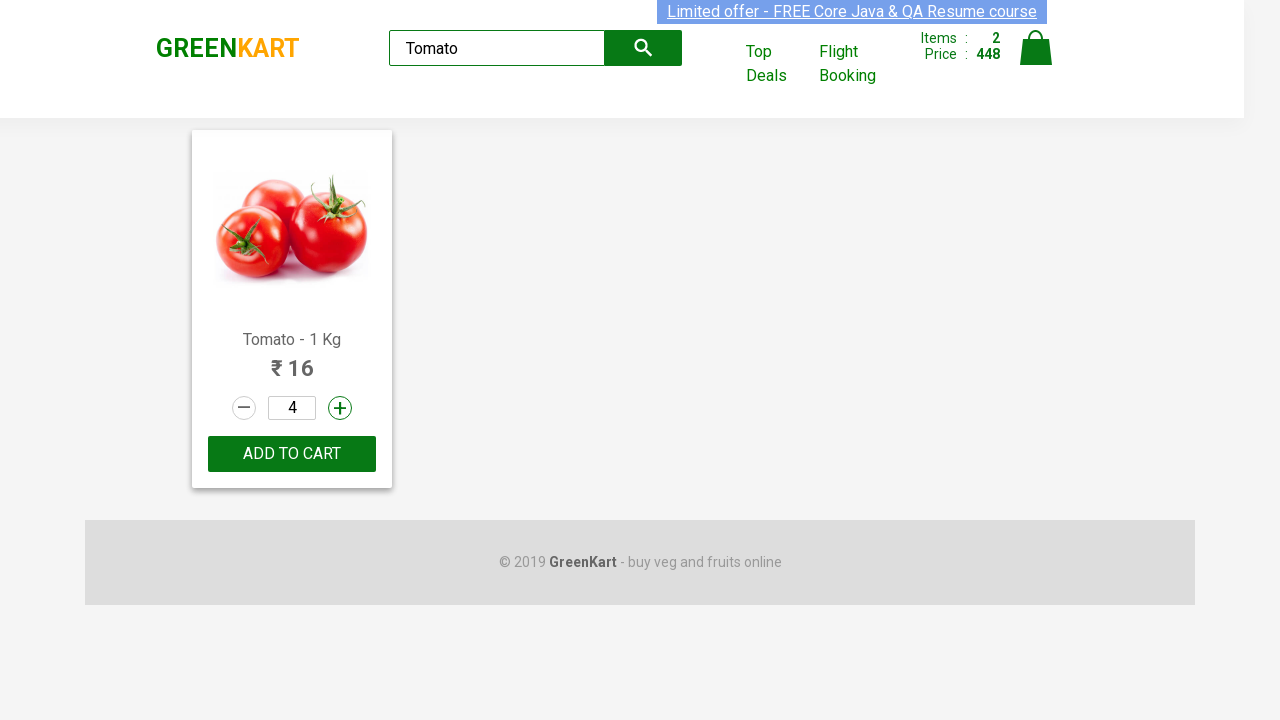

Waited for increment action to complete
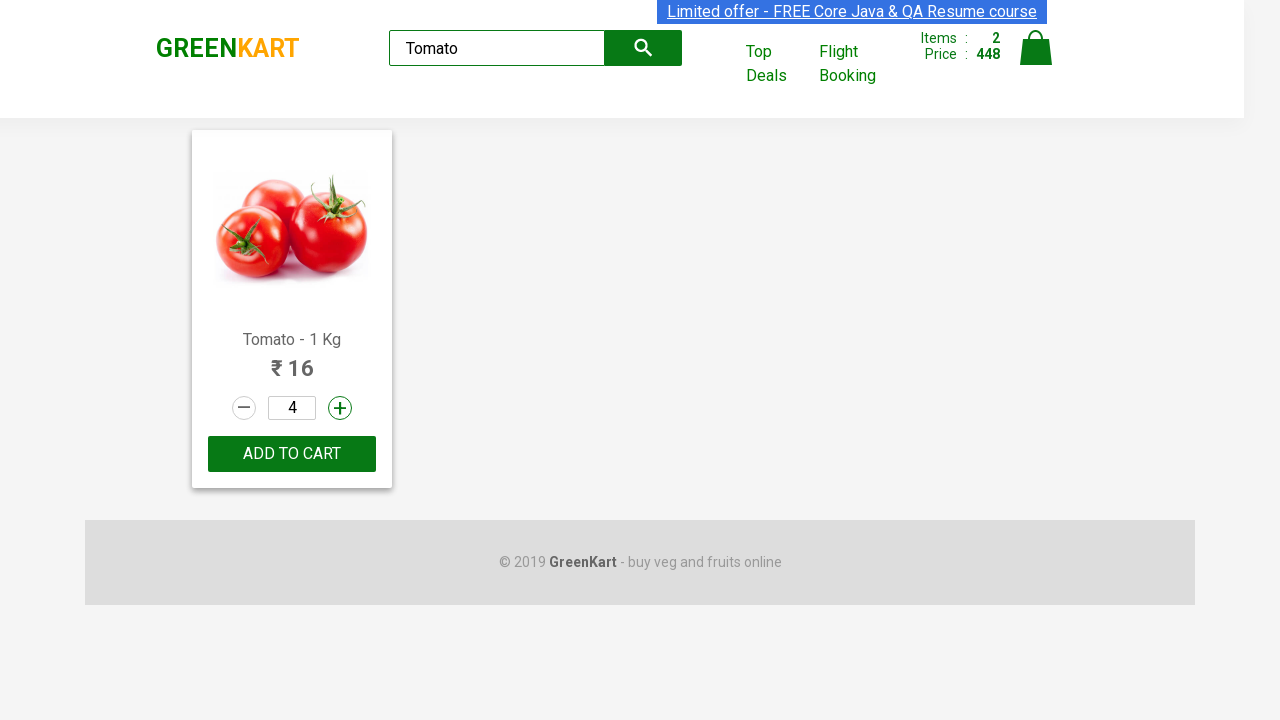

Clicked increment button for 'Tomato' at (340, 408) on a.increment
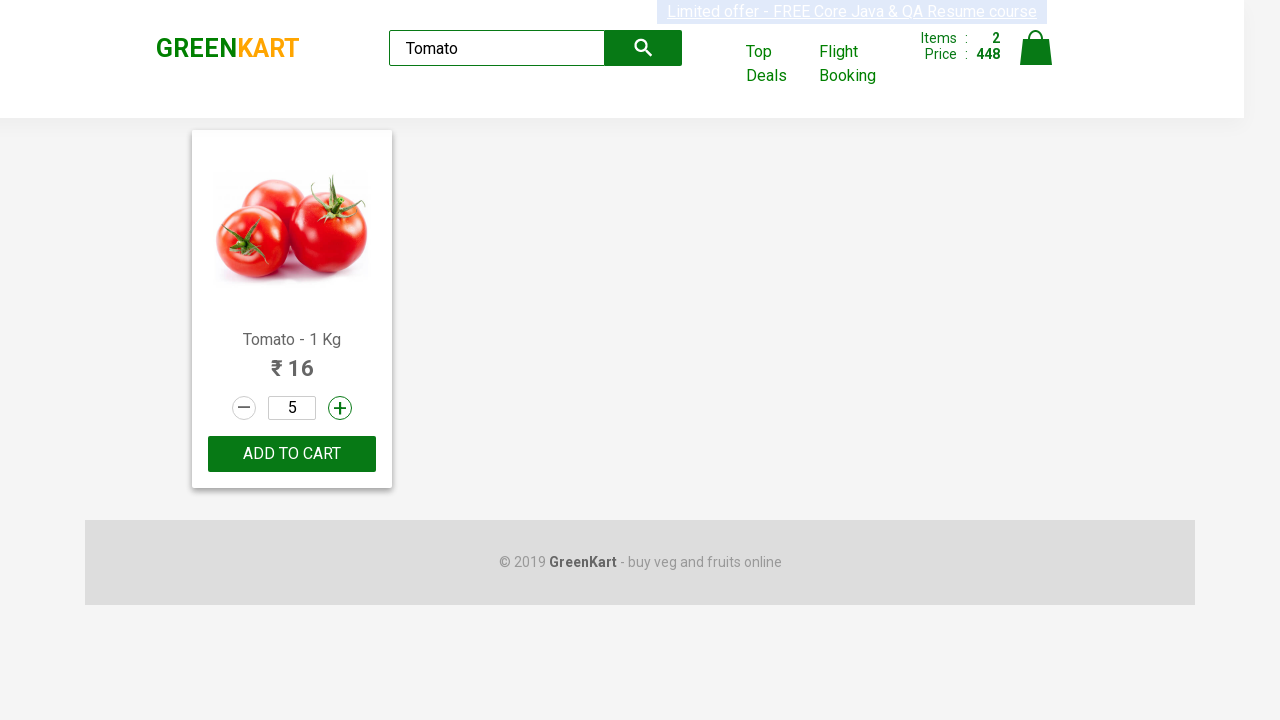

Waited for increment action to complete
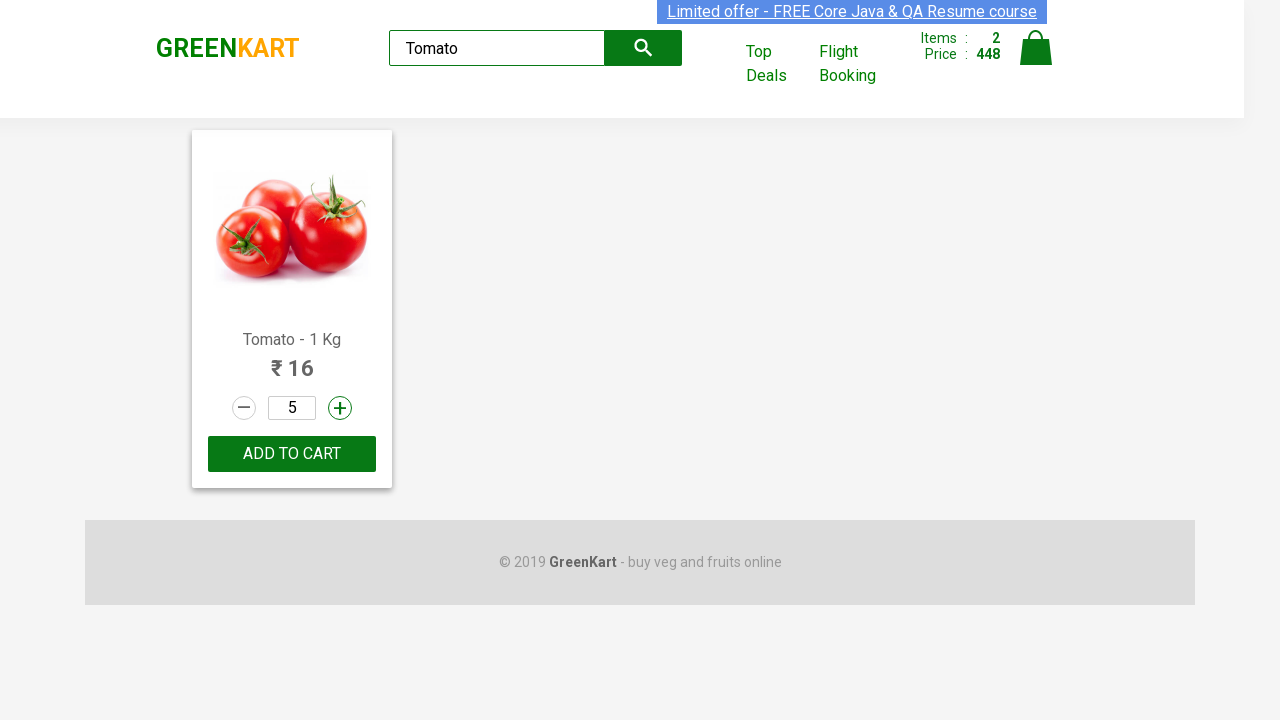

Clicked 'Add to Cart' button for 'Tomato' at (292, 454) on .product-action button
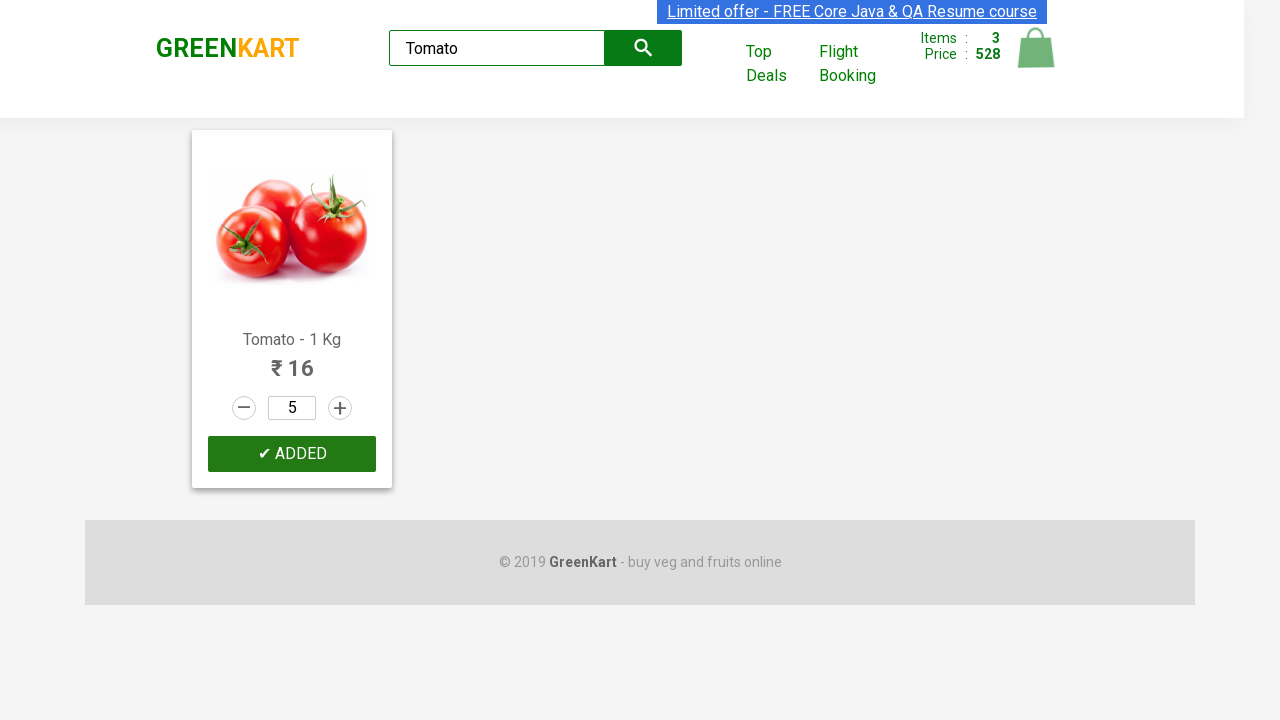

'Tomato' added to cart, waiting for confirmation
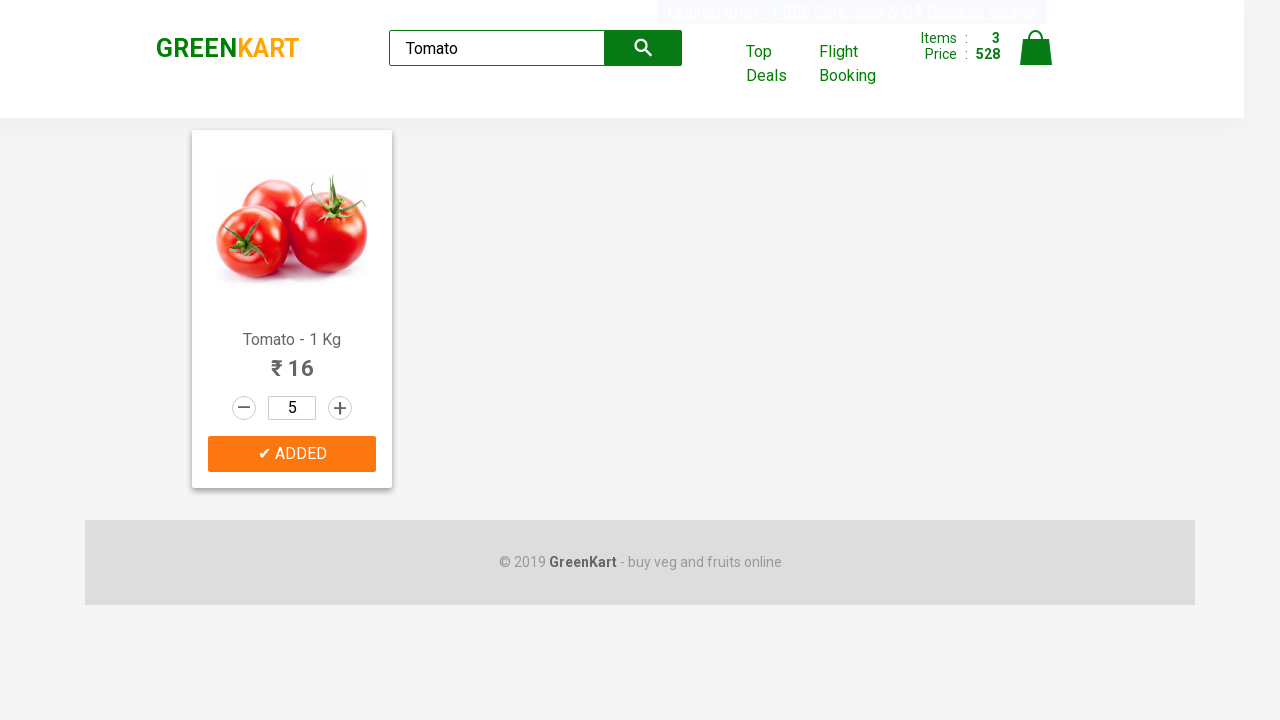

Cleared search input for next product on input[type="search"]
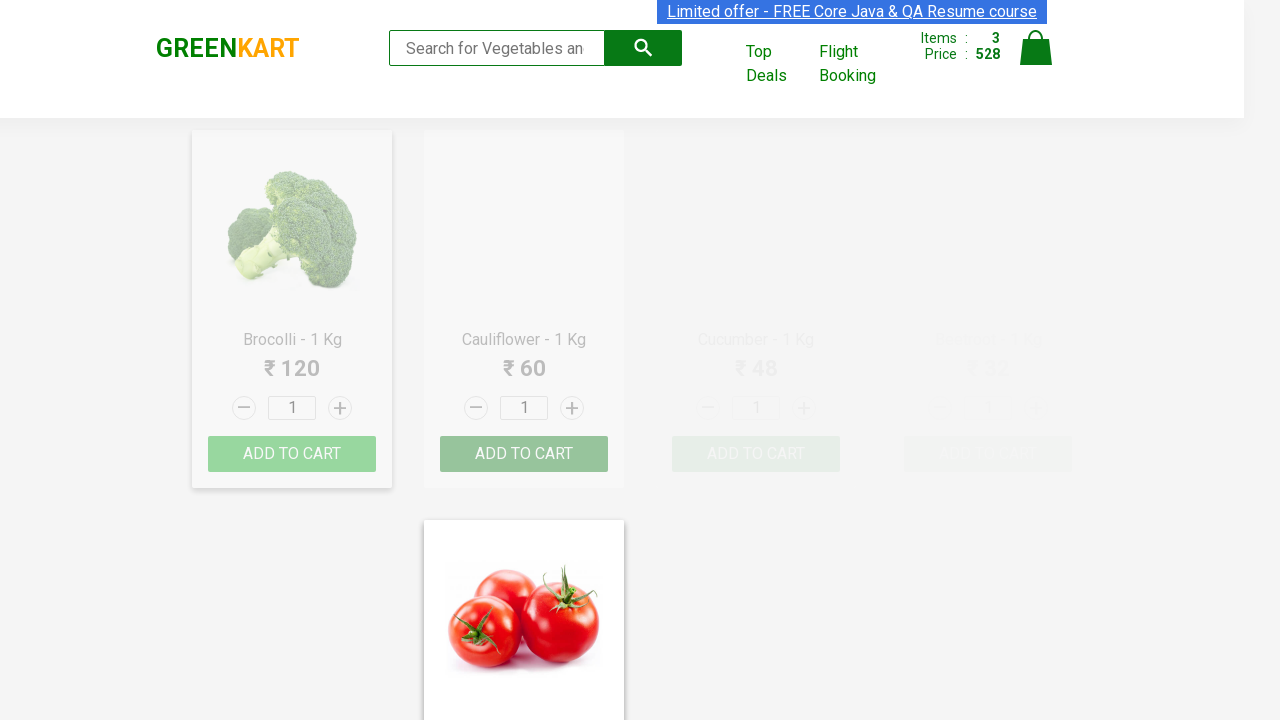

Waited for search input to clear
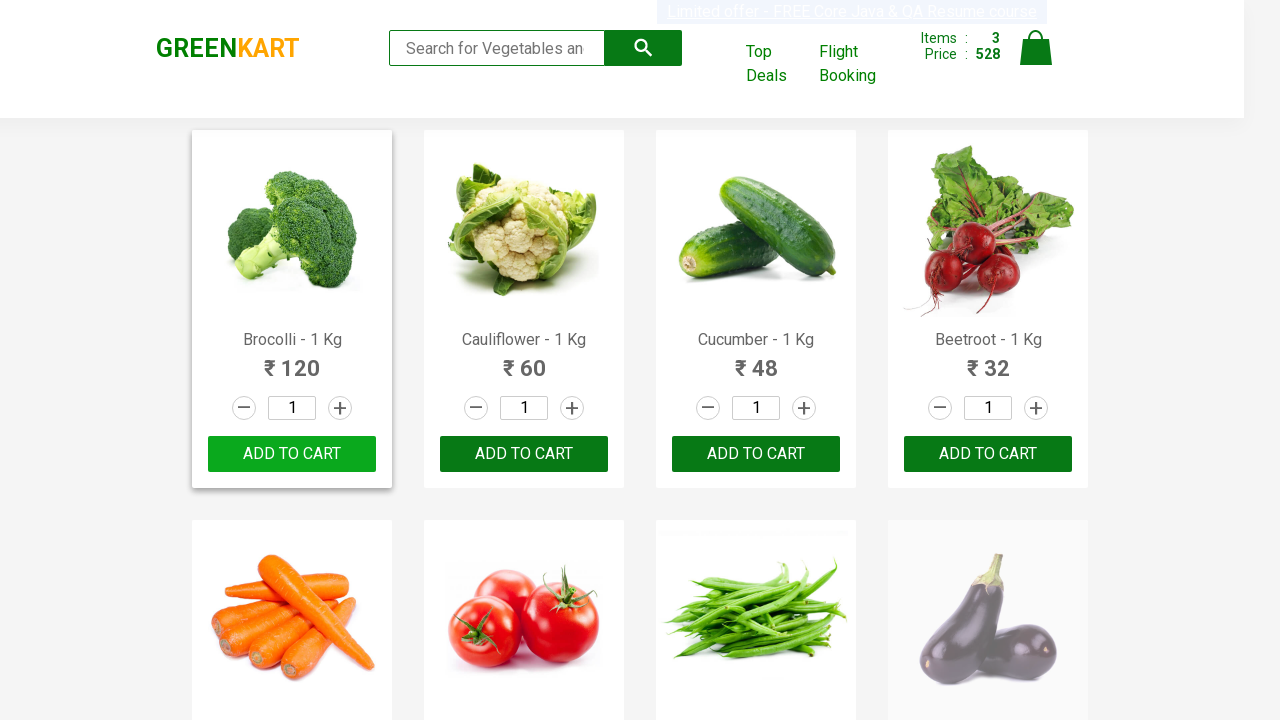

Clicked cart icon to view cart at (1036, 48) on [alt="Cart"]
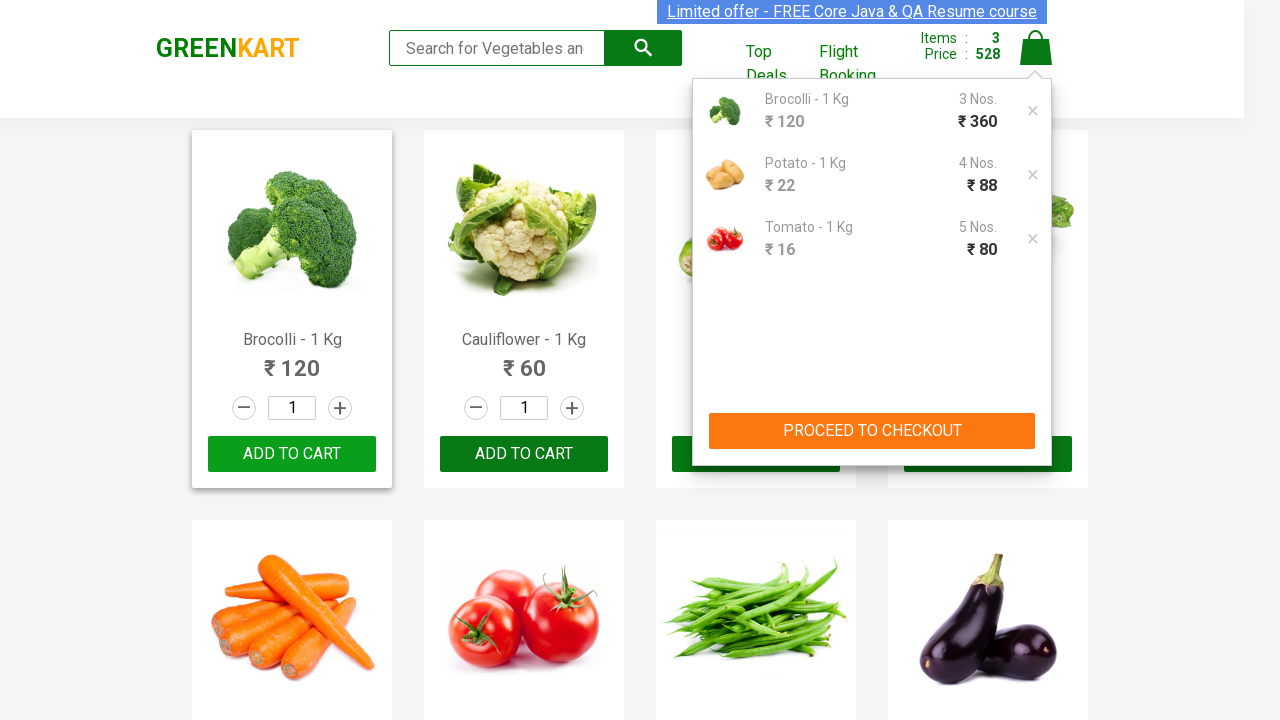

Clicked 'PROCEED TO CHECKOUT' button at (872, 431) on button:has-text("PROCEED TO CHECKOUT")
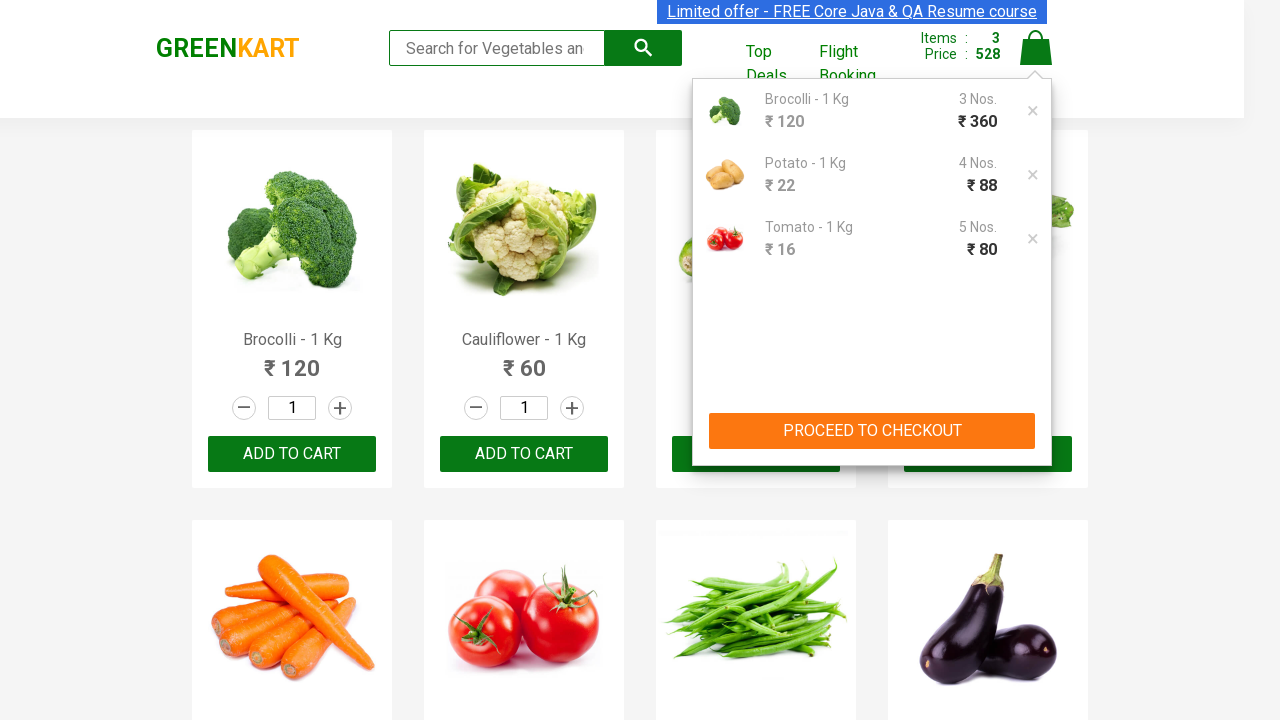

Clicked 'Place Order' button at (1036, 562) on button:has-text("Place Order")
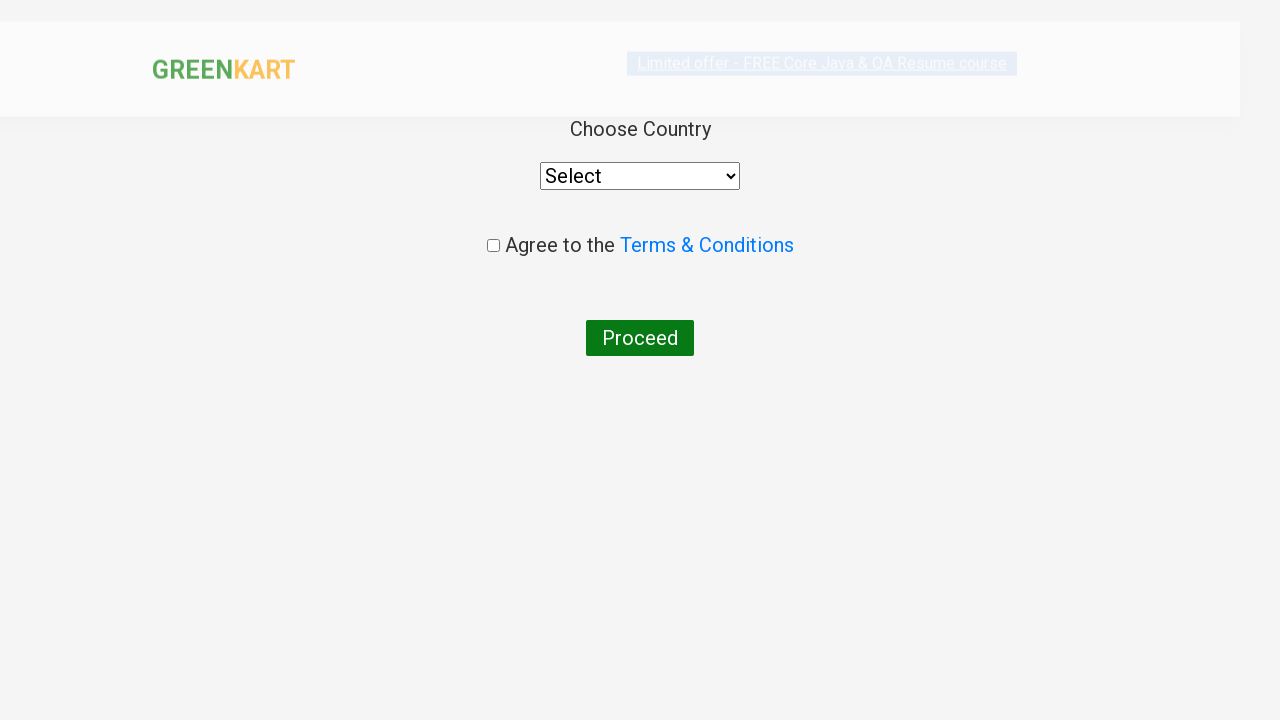

Checked the agreement checkbox at (493, 246) on .chkAgree
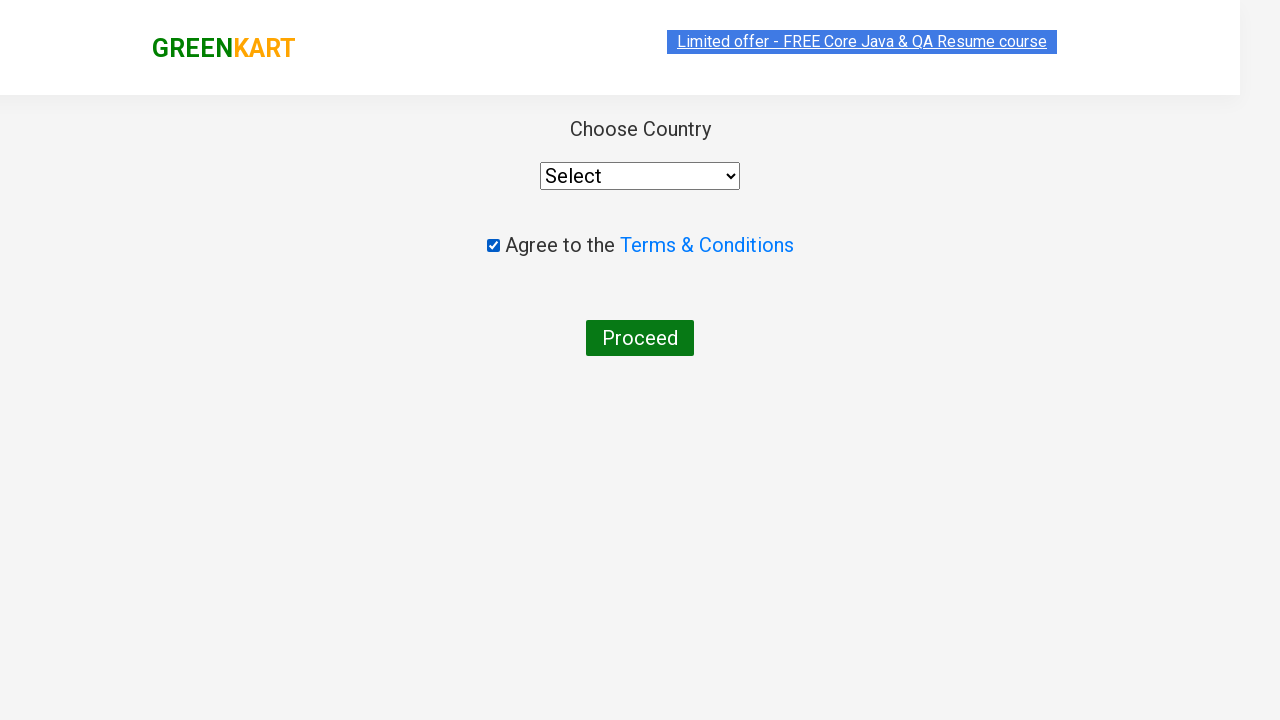

Selected 'Spain' from country dropdown on #root > div > div > div > div > div > select
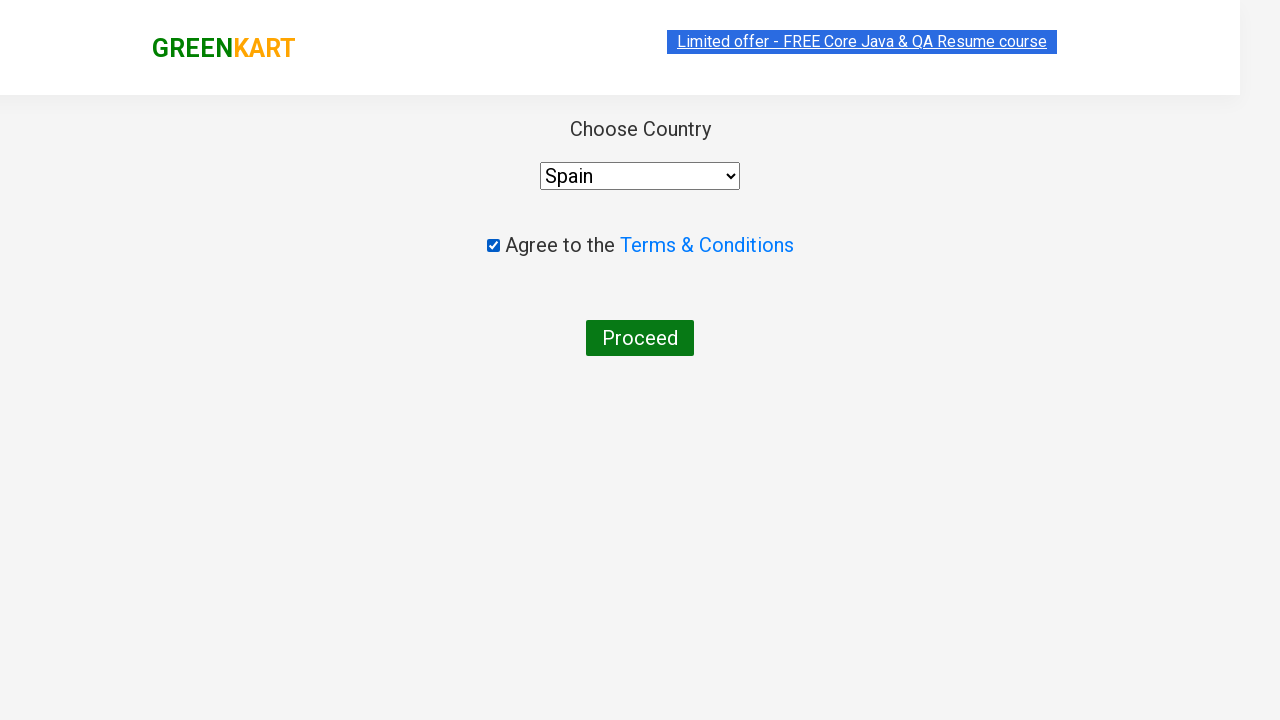

Clicked final 'Proceed' button to complete order at (640, 338) on button:has-text("Proceed")
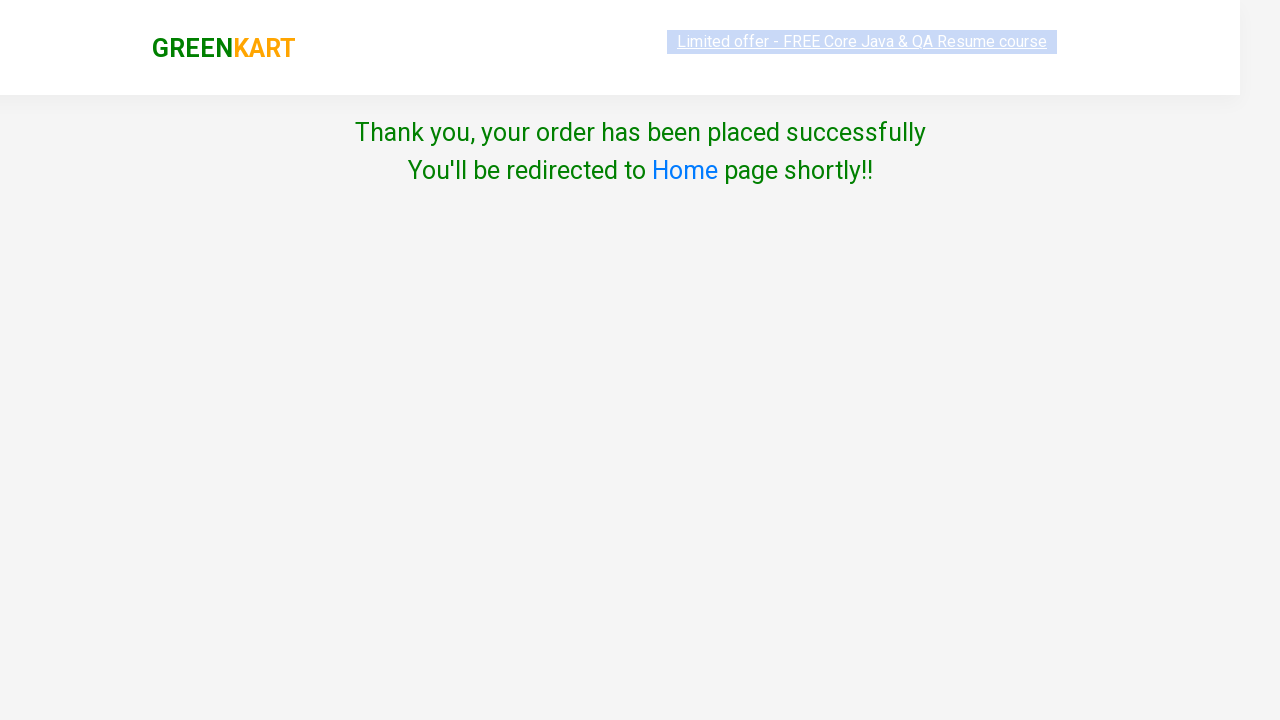

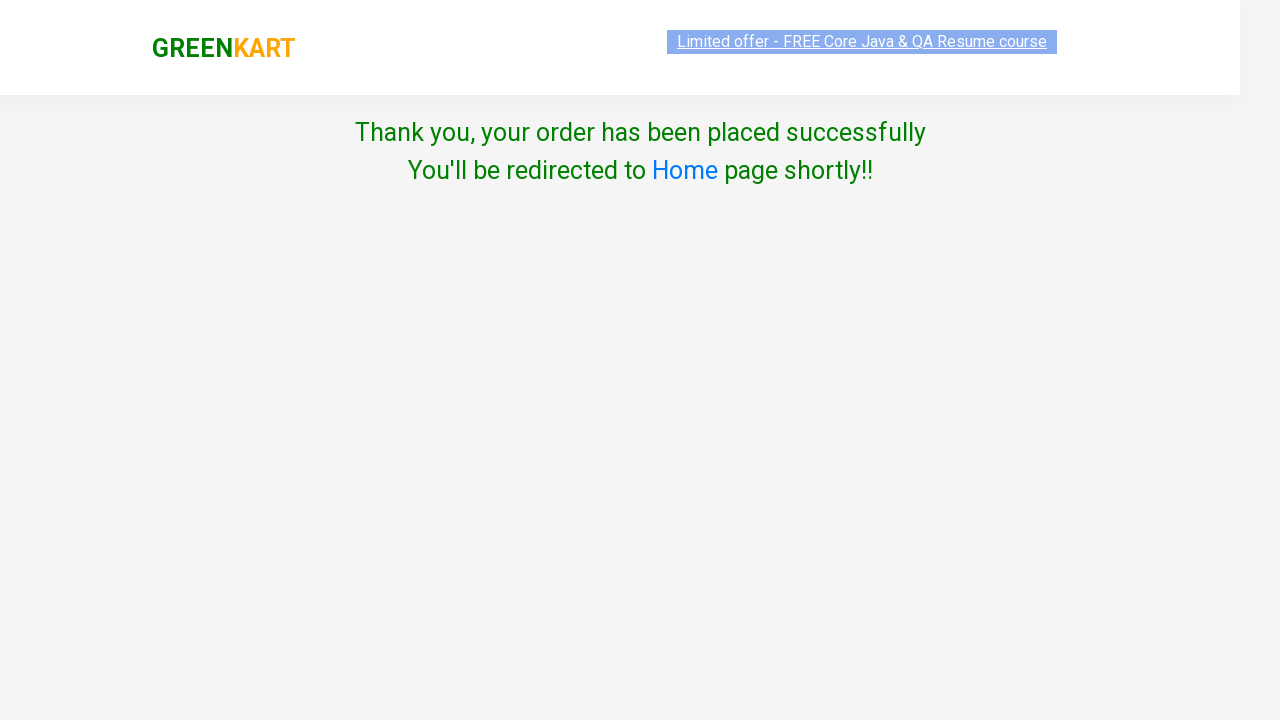